Tests the date picker functionality on Booking.com by opening the calendar, navigating to a specific month, and selecting a date.

Starting URL: https://www.booking.com

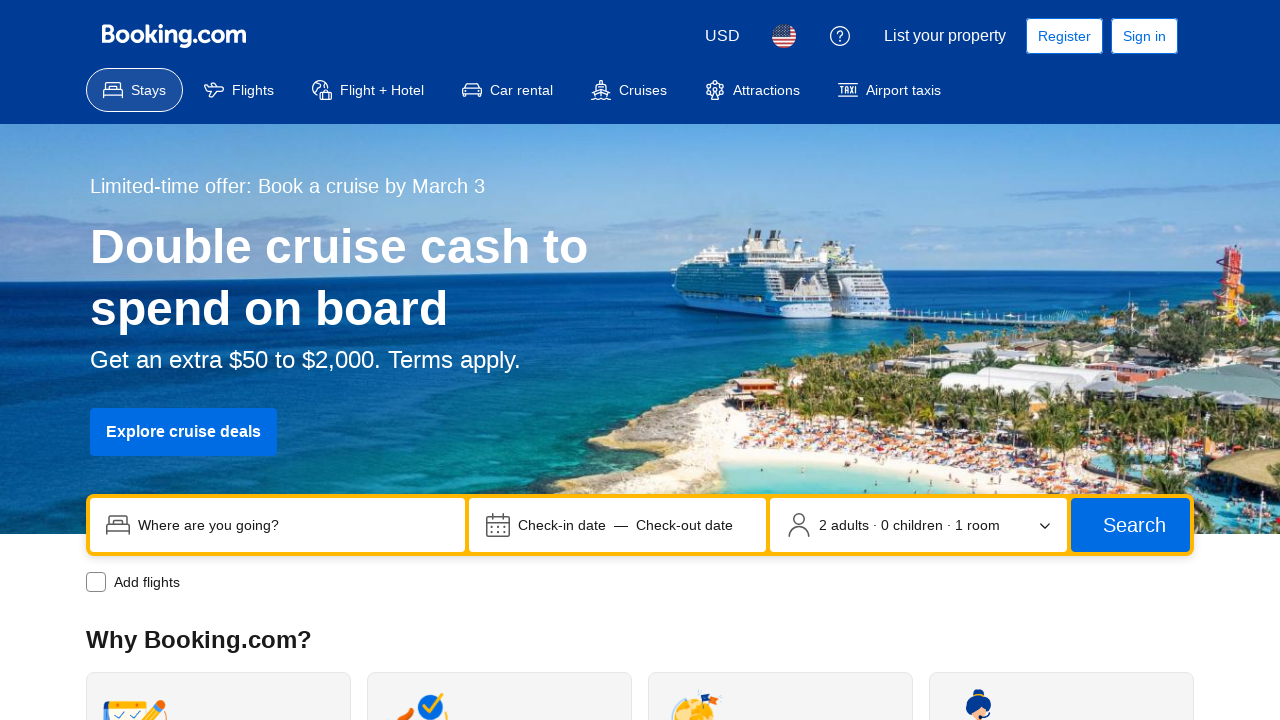

Set viewport size to 1920x1080
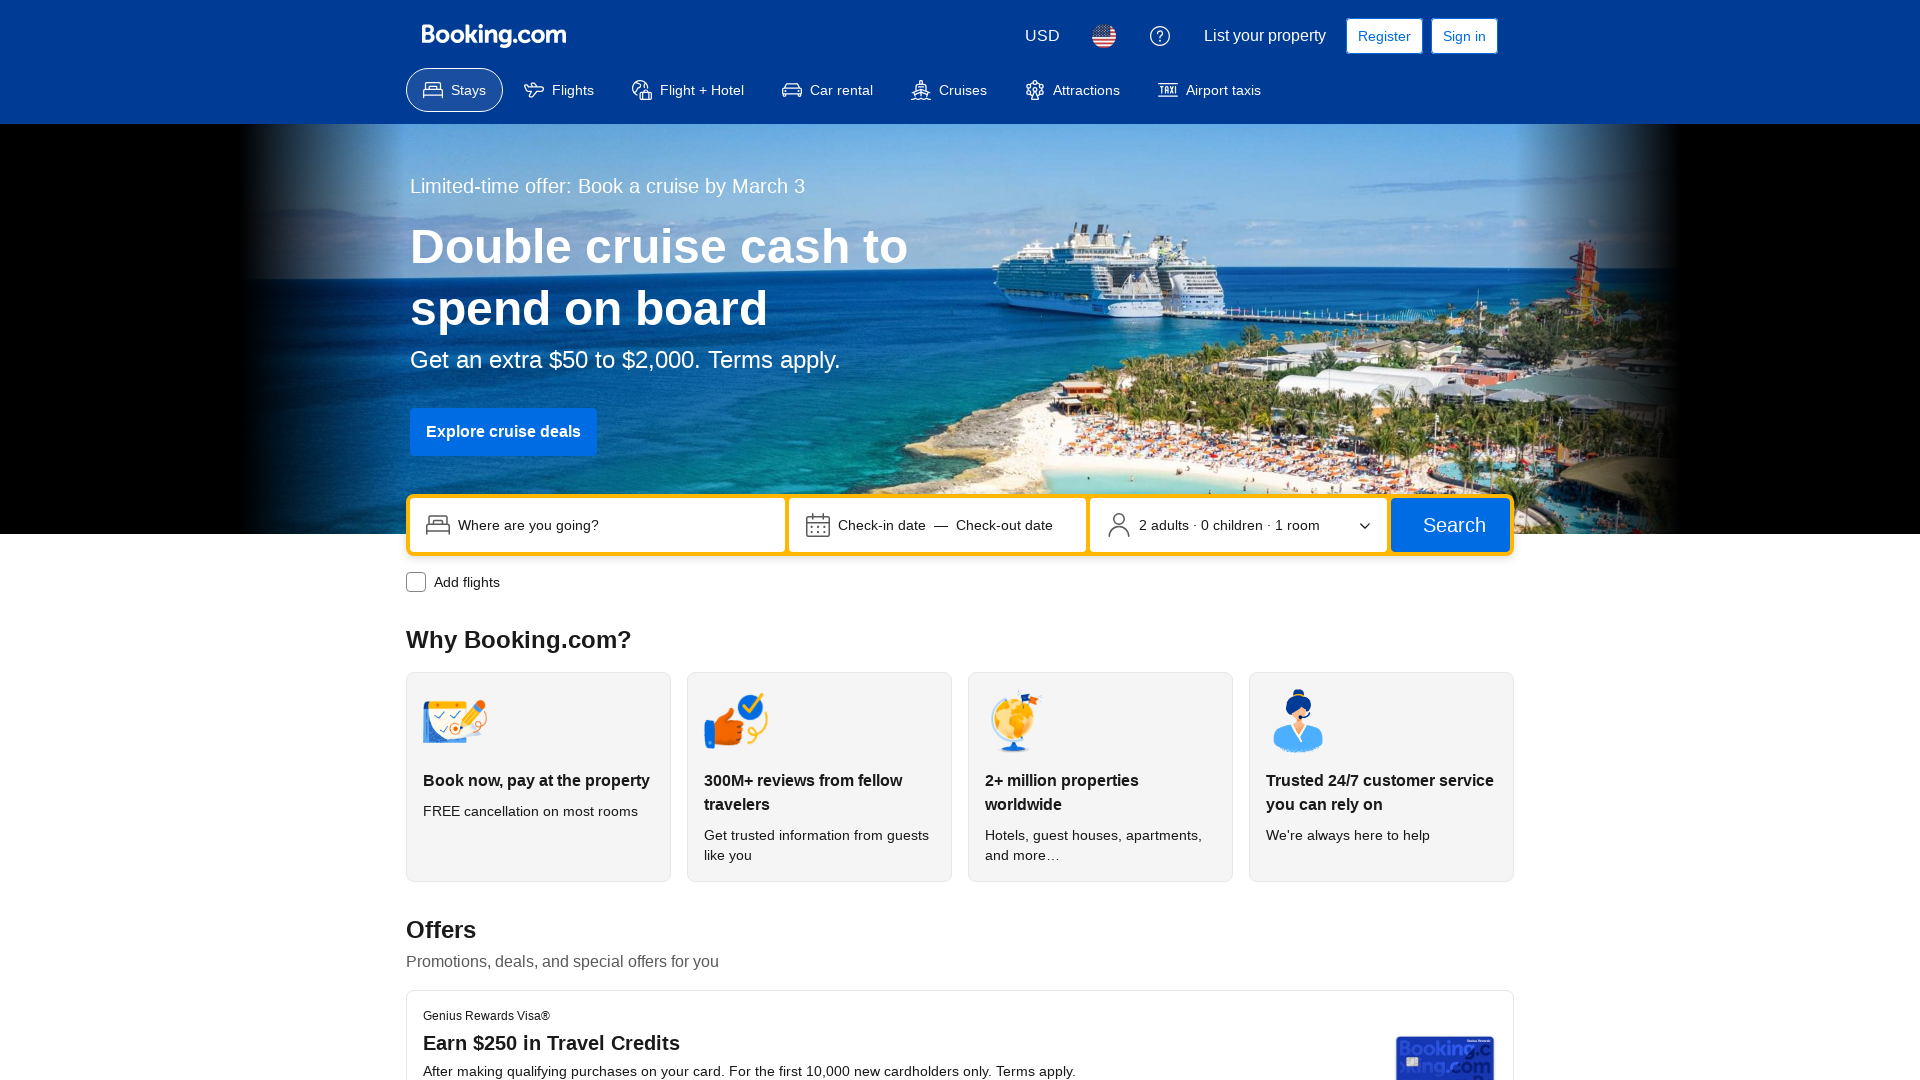

Reloaded the page
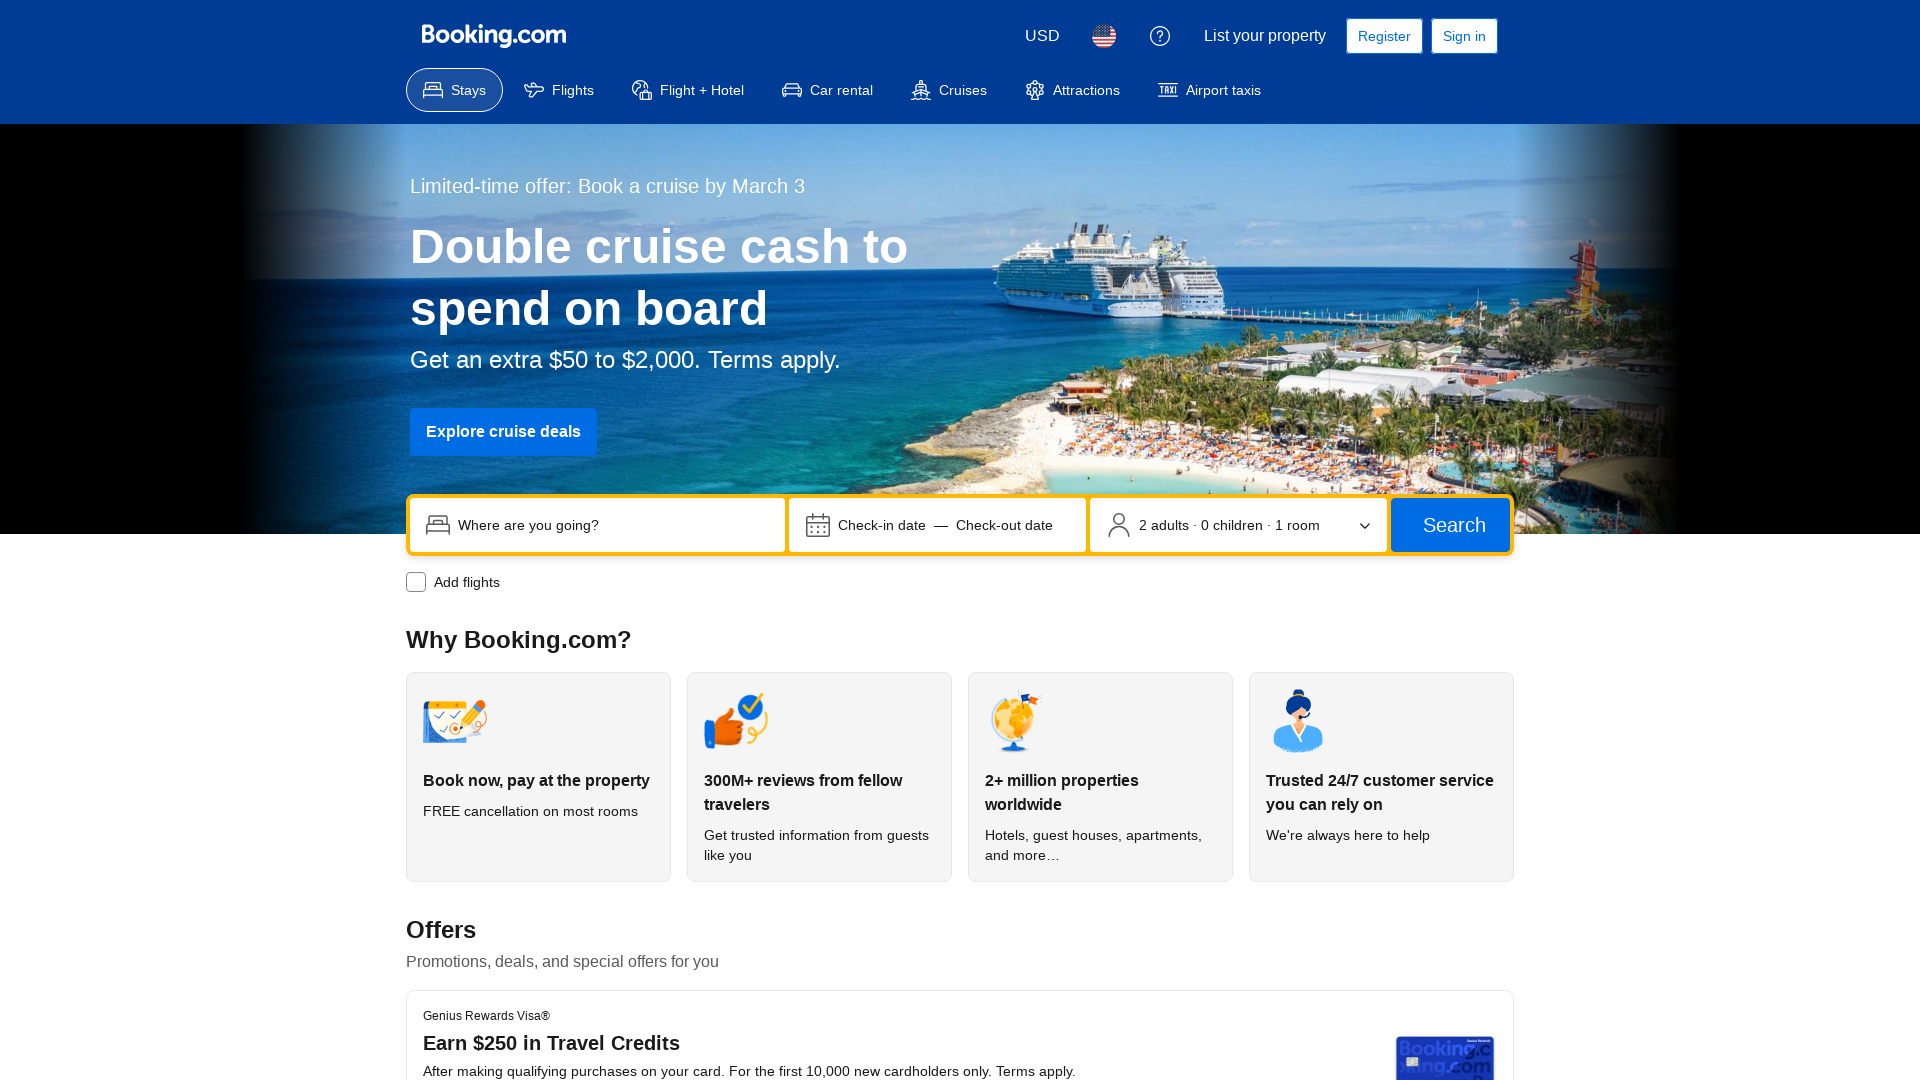

Clicked on date picker to open calendar at (938, 525) on [data-testid='searchbox-dates-container']
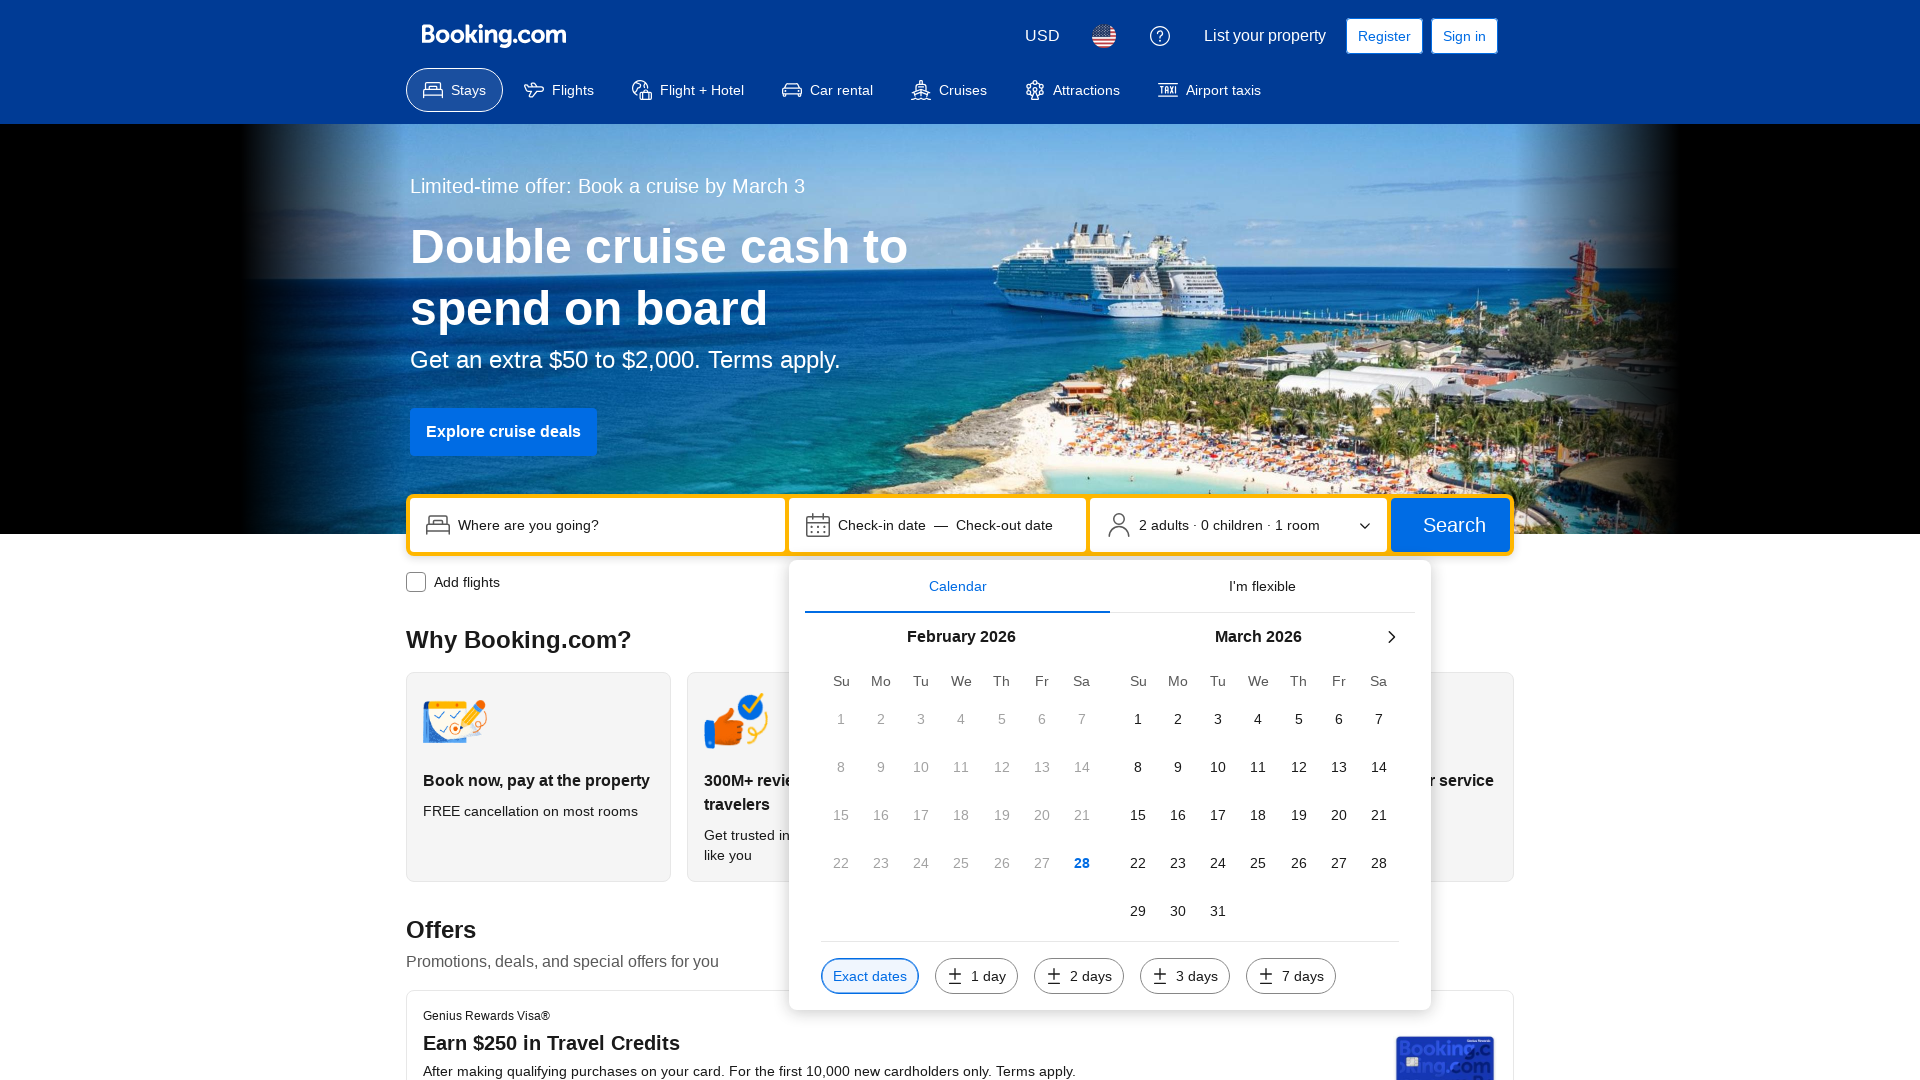

Calendar appeared and loaded
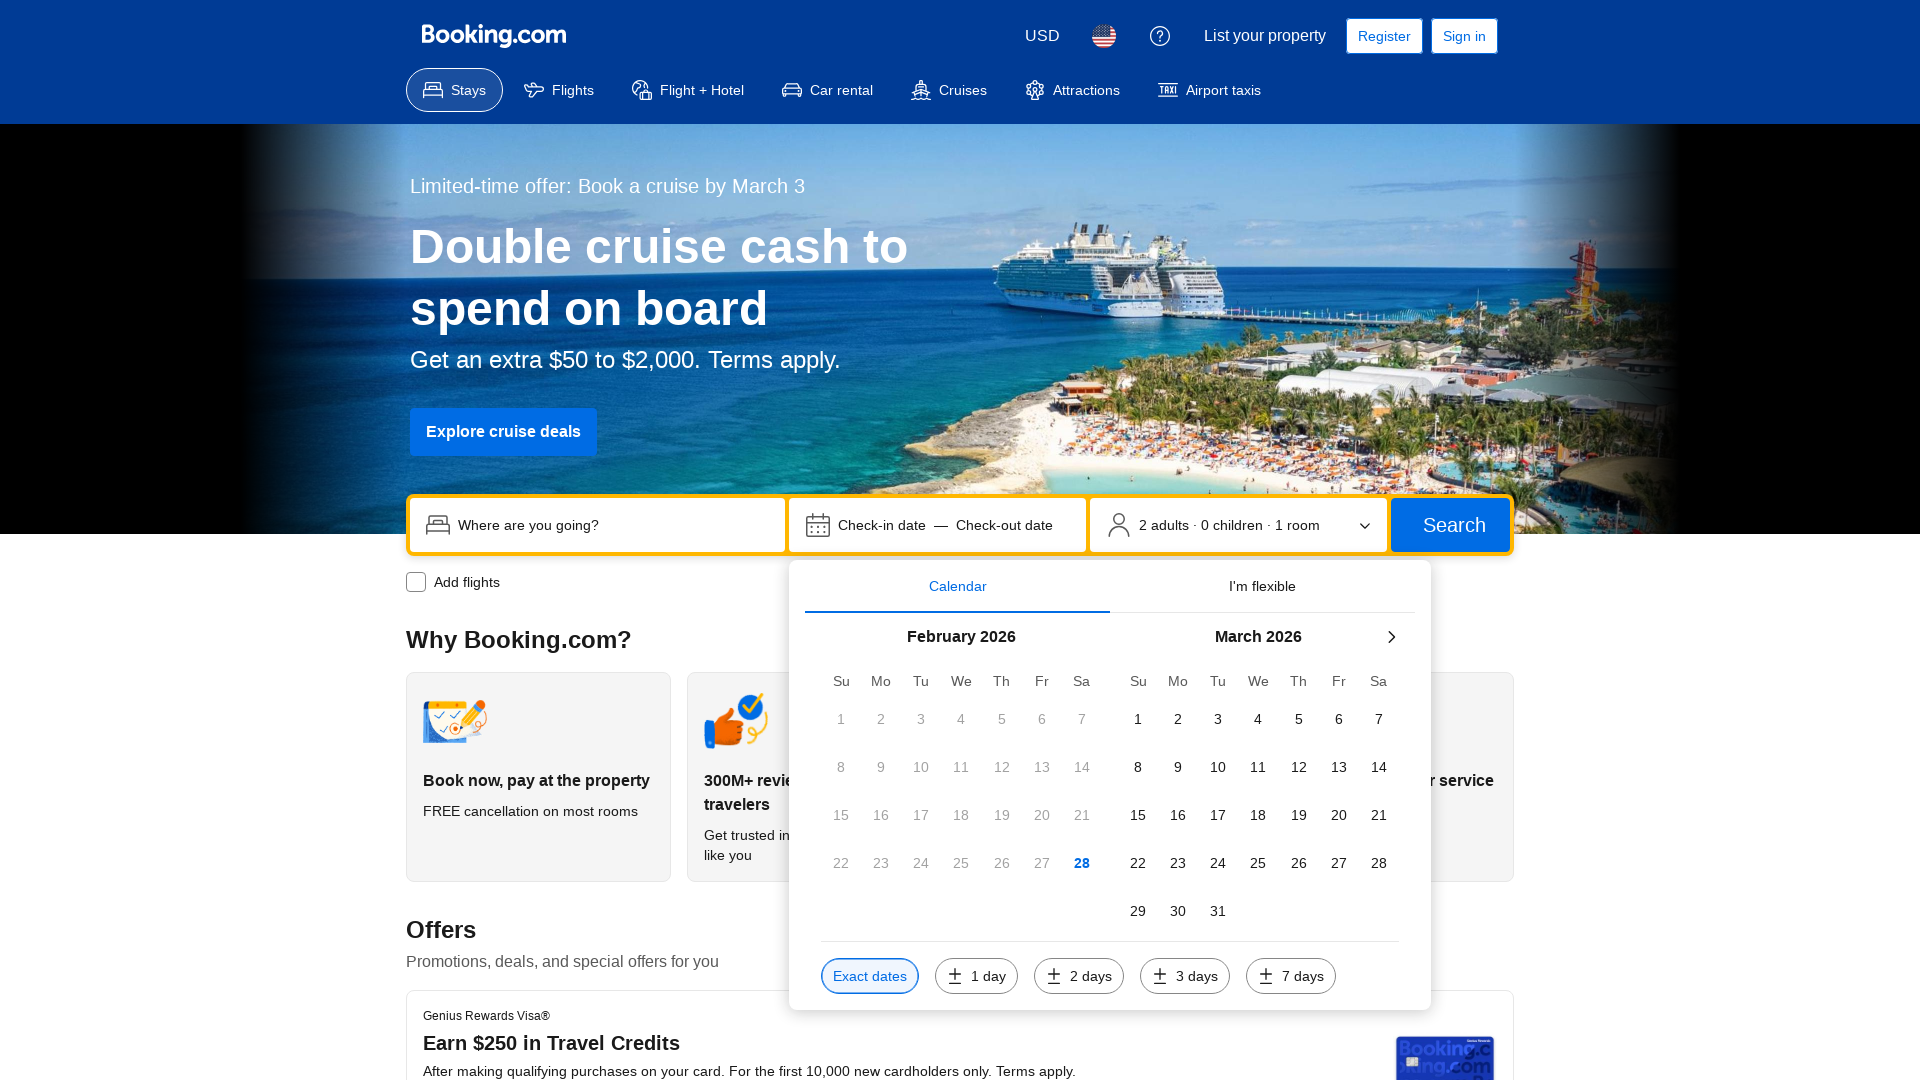

Clicked next month arrow to navigate toward March 2025 at (1391, 637) on [data-testid='searchbox-datepicker-calendar'] button[aria-label='Next month']
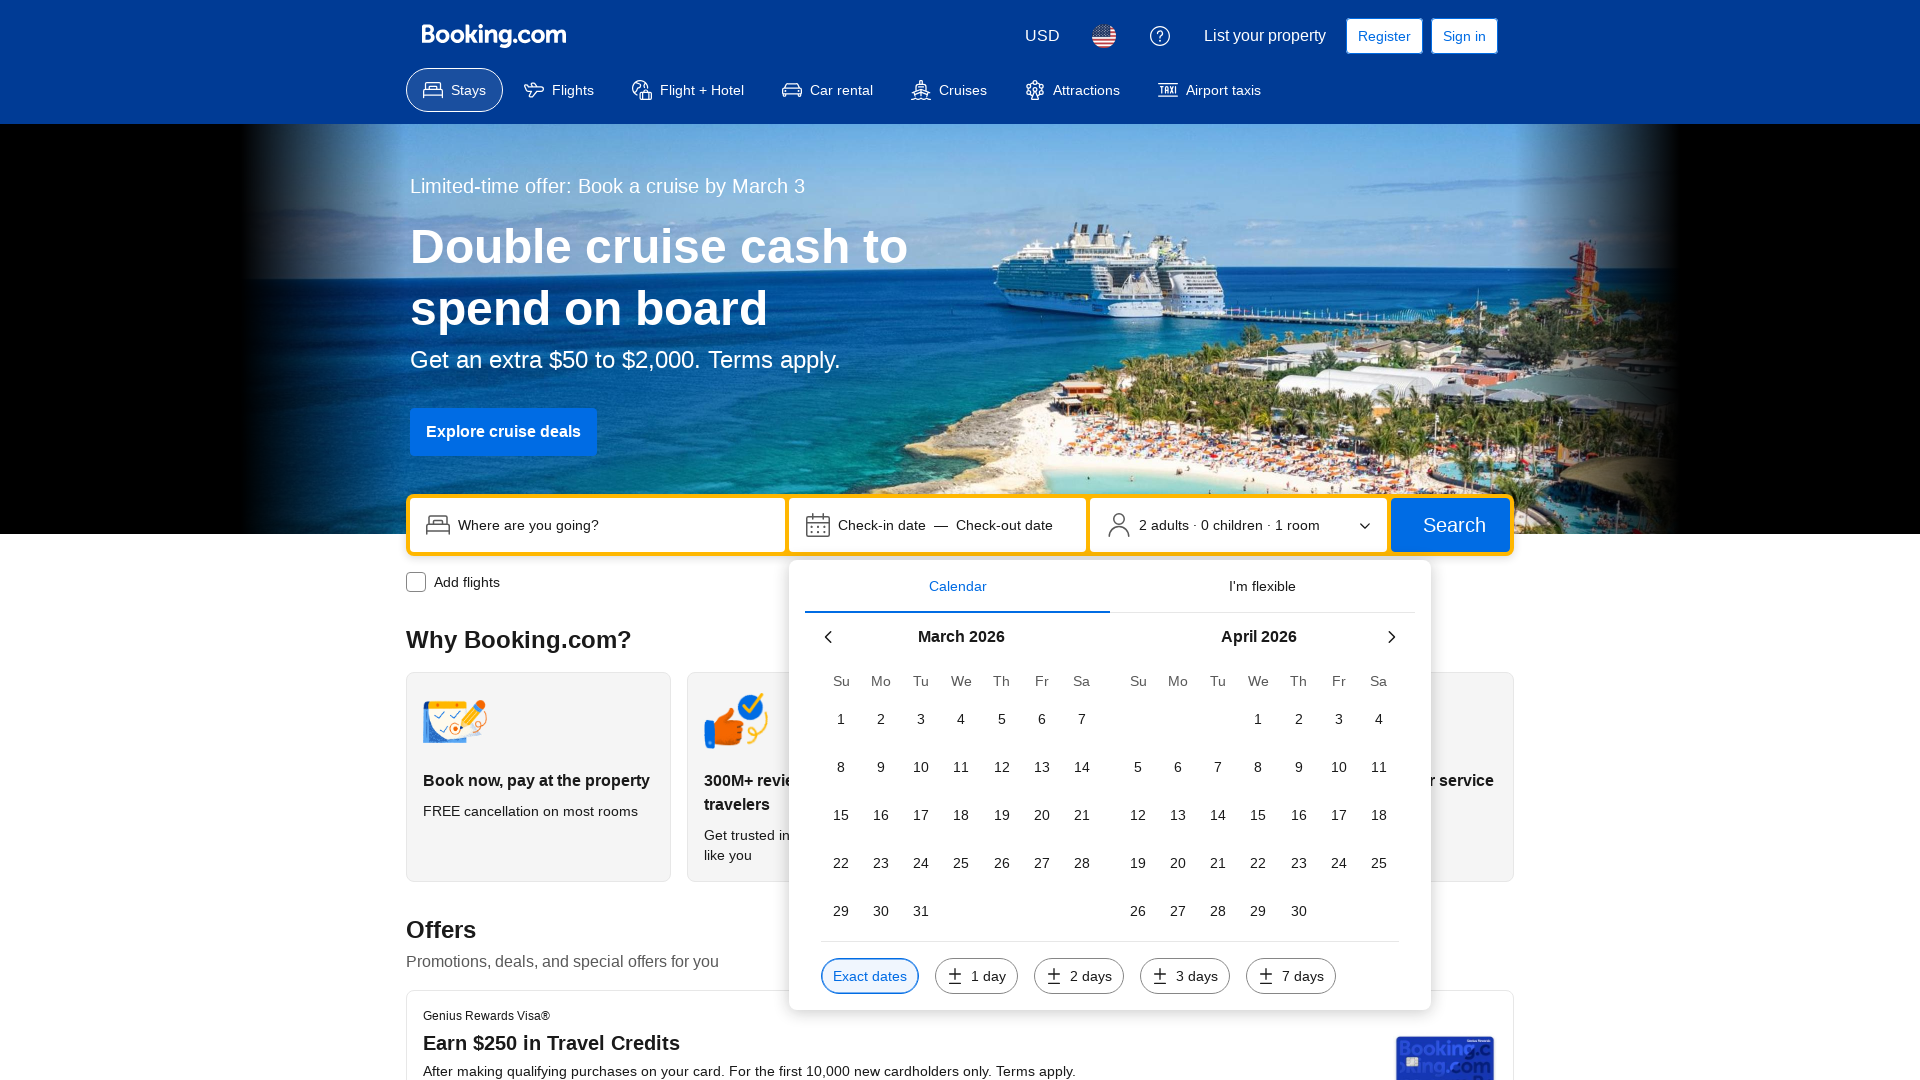

Waited 500ms for calendar to update
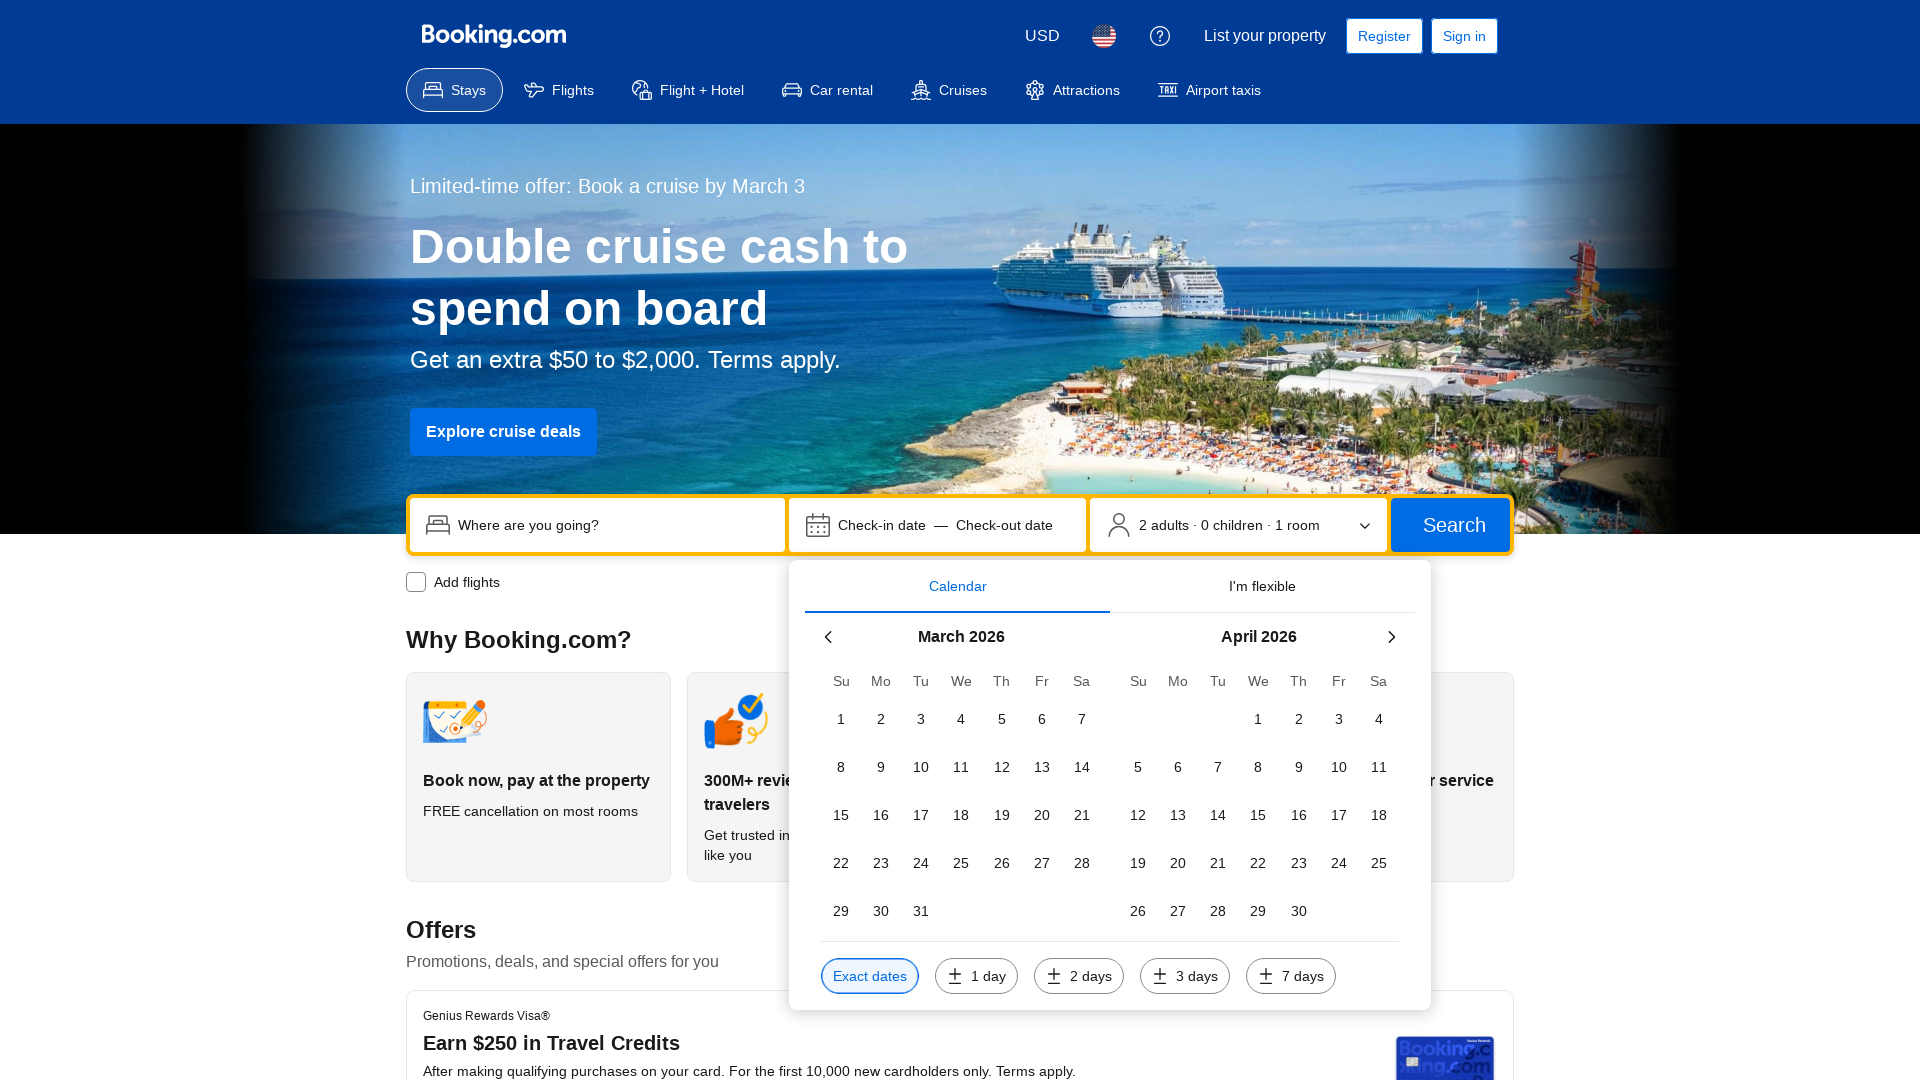

Clicked next month arrow to navigate toward March 2025 at (1391, 637) on [data-testid='searchbox-datepicker-calendar'] button[aria-label='Next month']
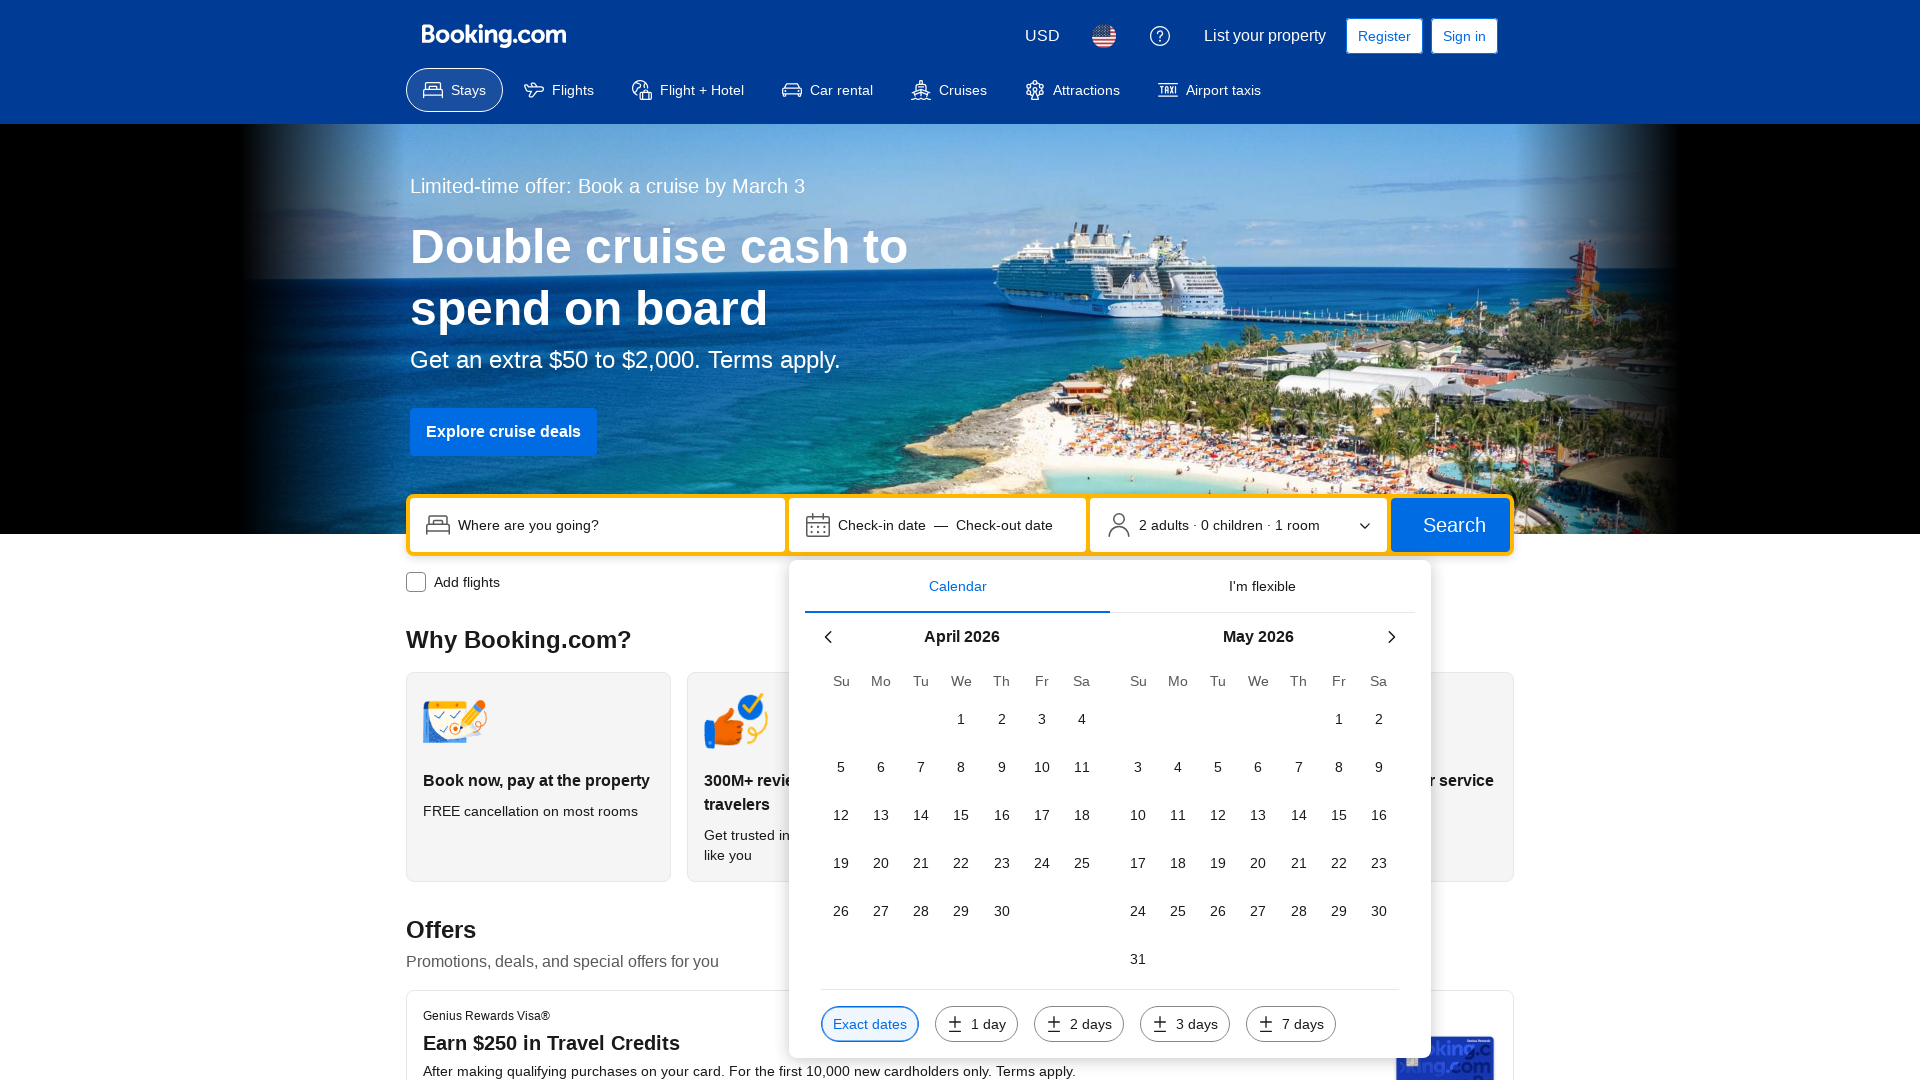

Waited 500ms for calendar to update
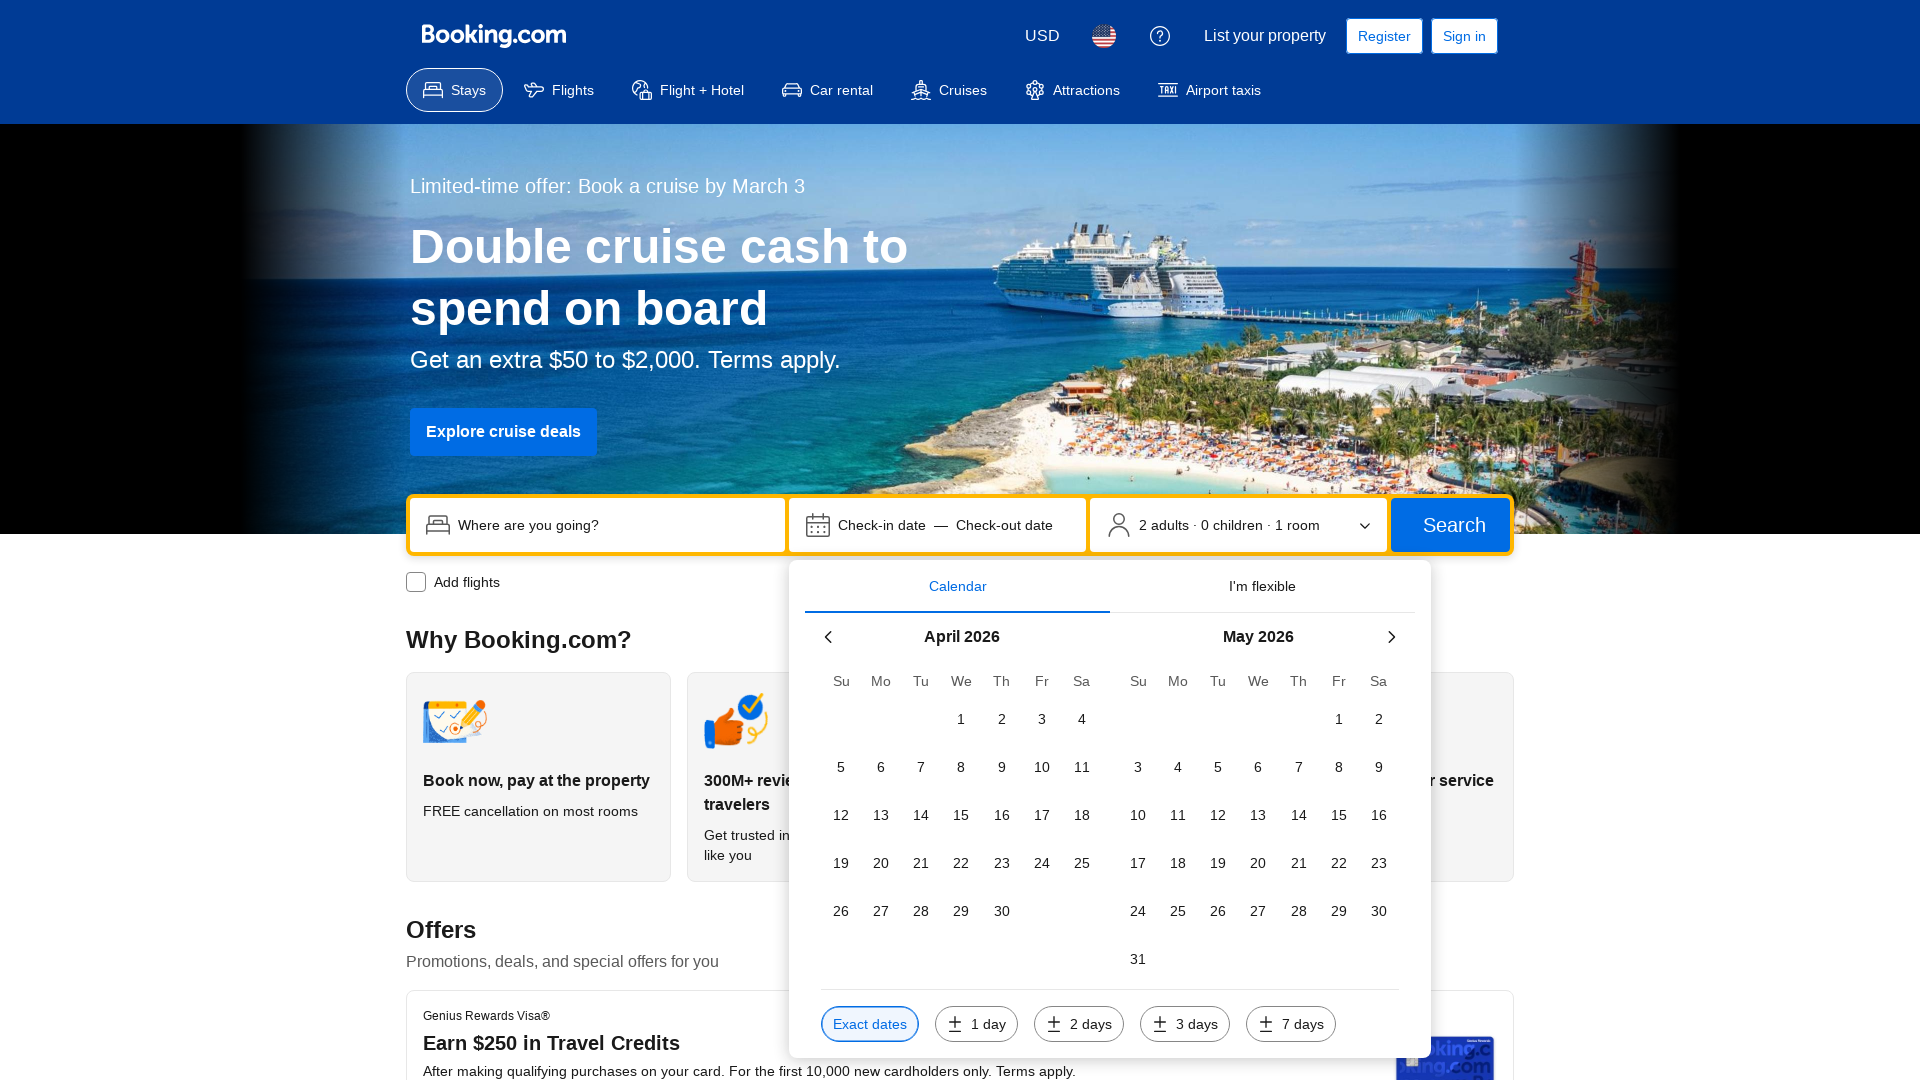

Clicked next month arrow to navigate toward March 2025 at (1391, 637) on [data-testid='searchbox-datepicker-calendar'] button[aria-label='Next month']
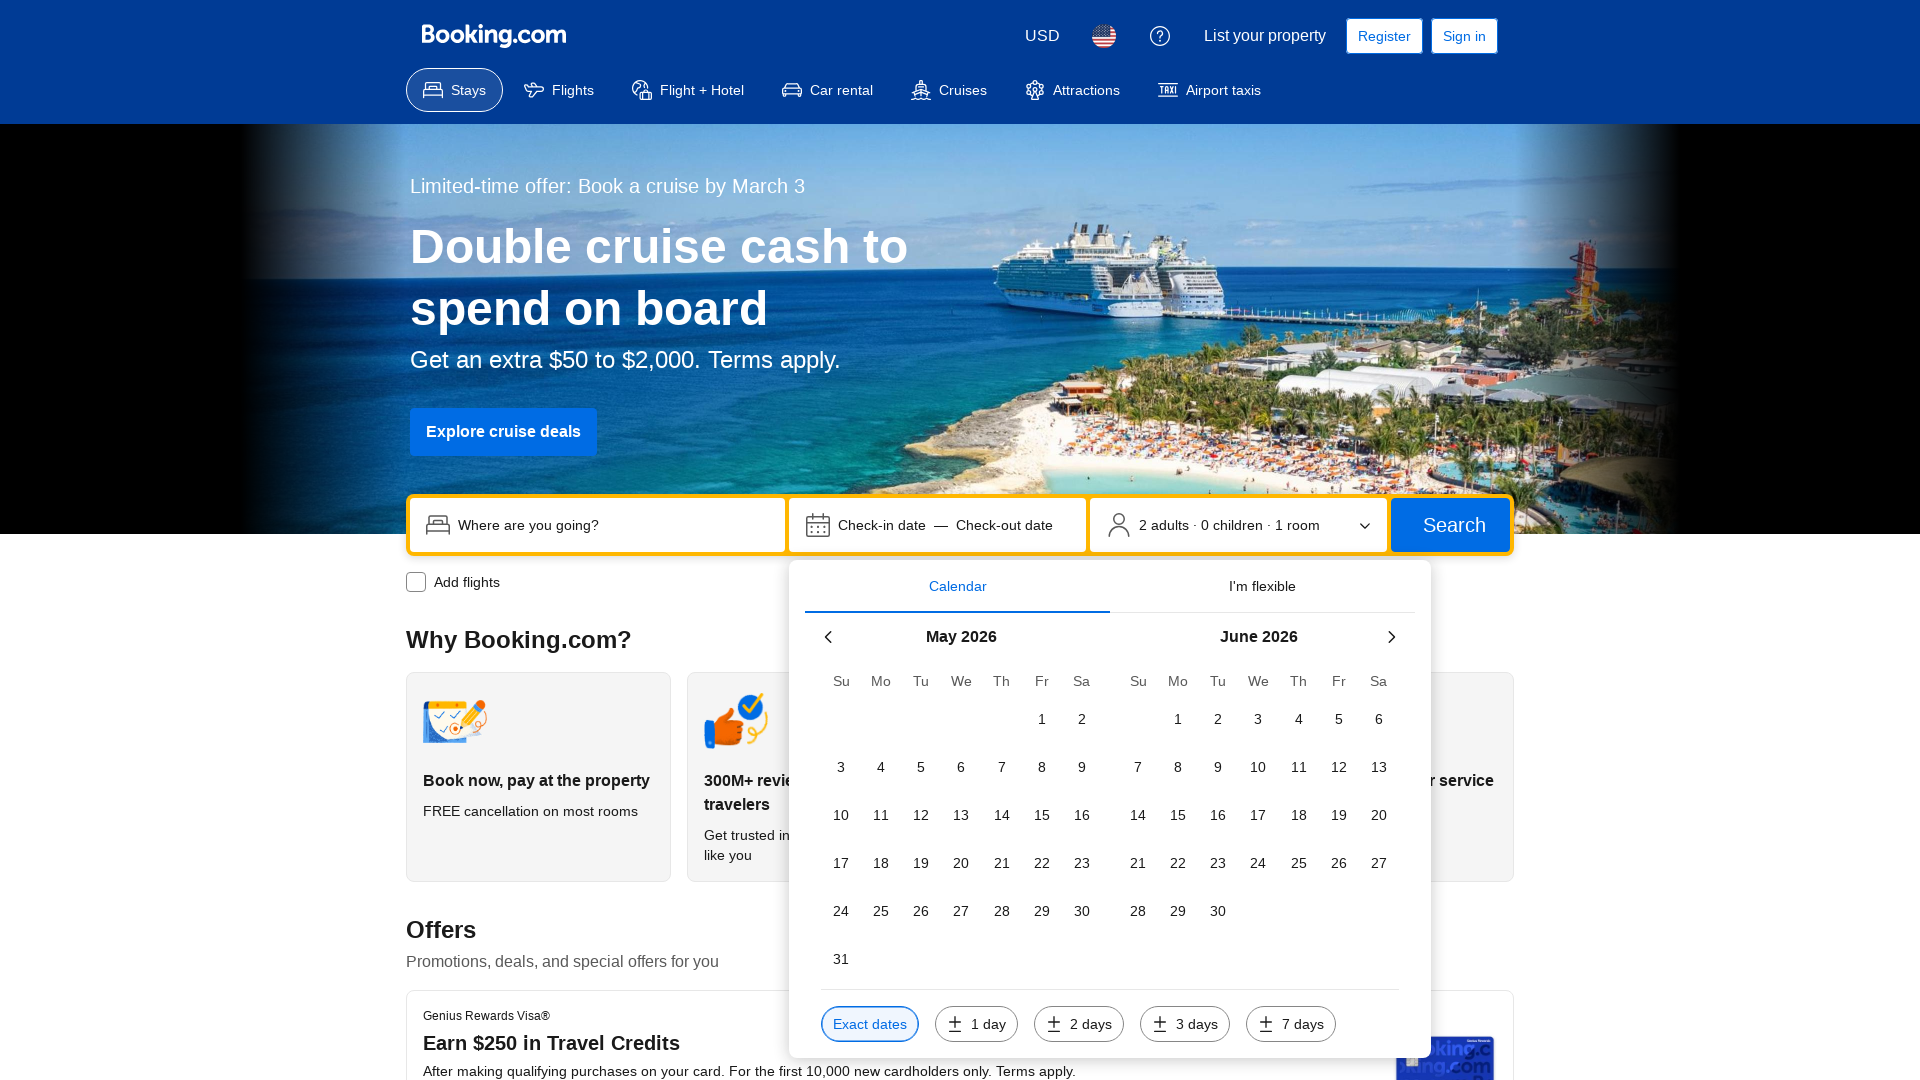

Waited 500ms for calendar to update
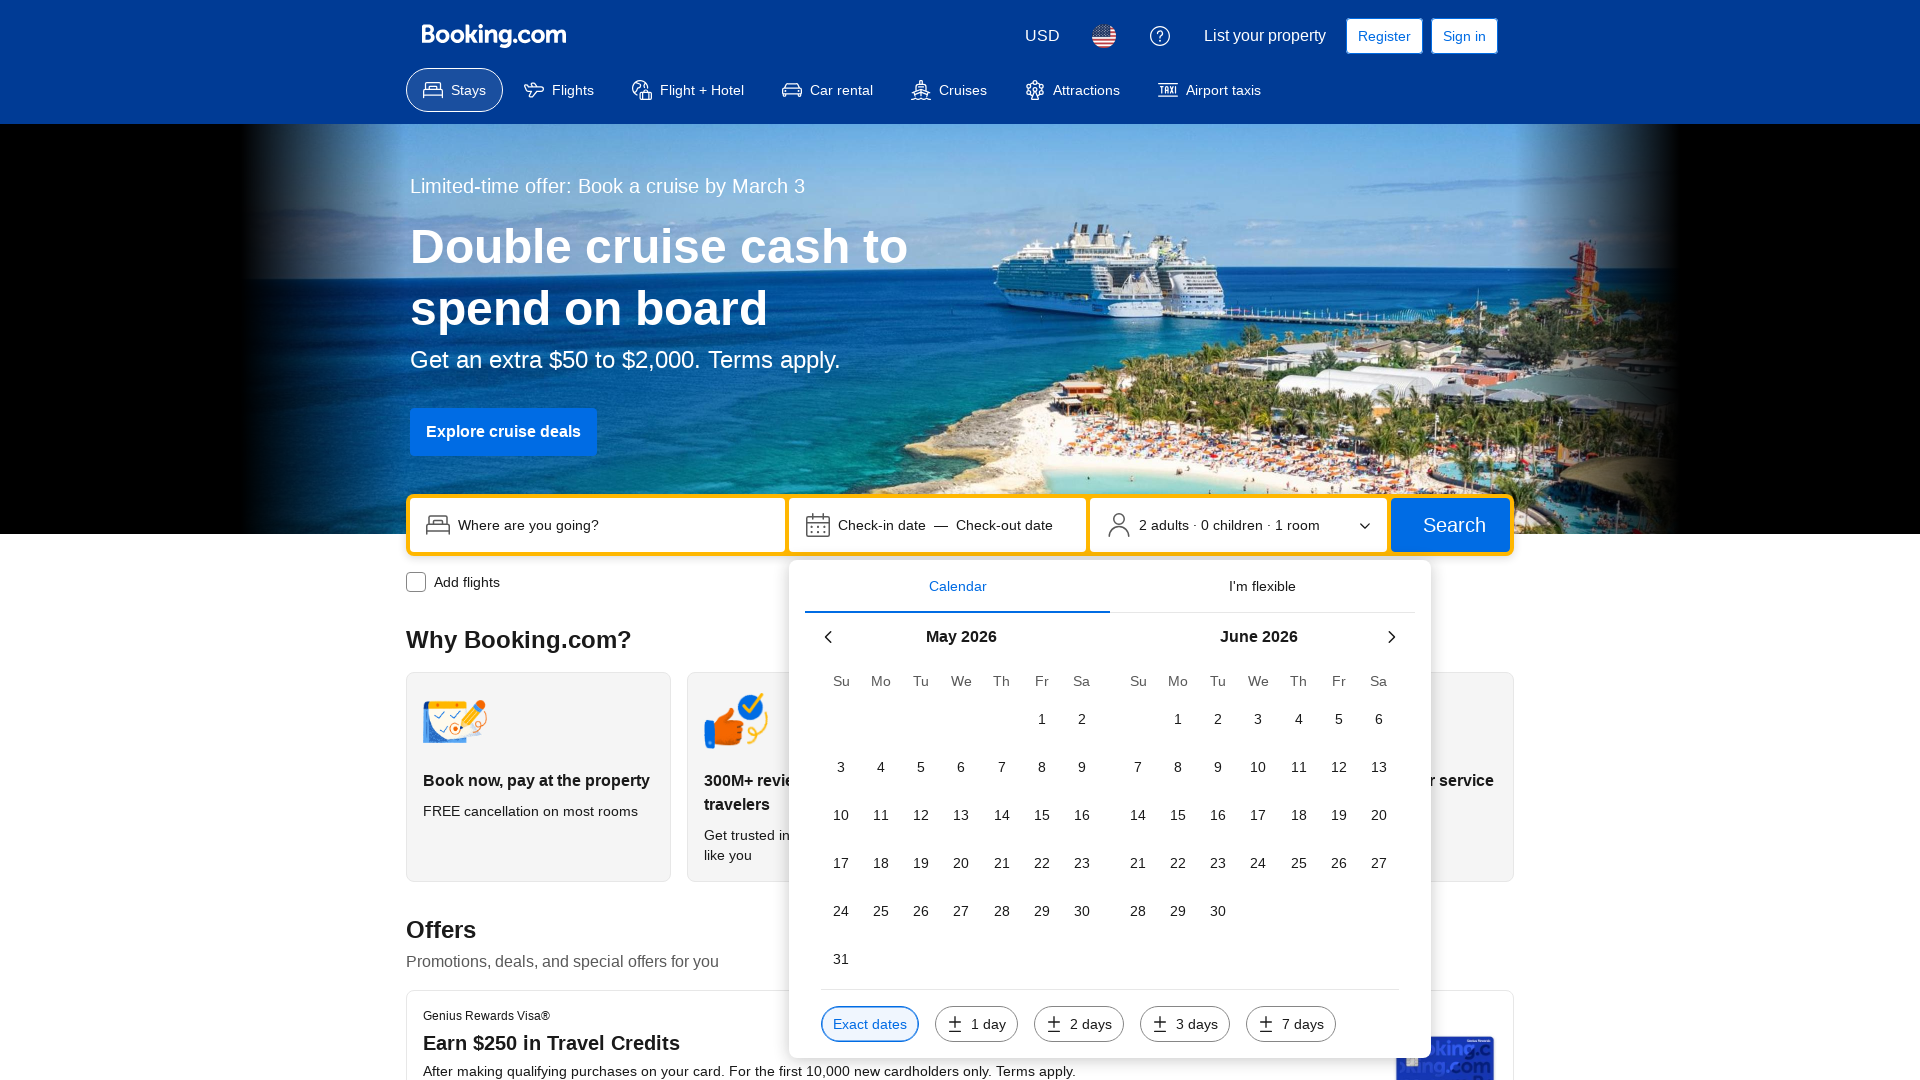

Clicked next month arrow to navigate toward March 2025 at (1391, 637) on [data-testid='searchbox-datepicker-calendar'] button[aria-label='Next month']
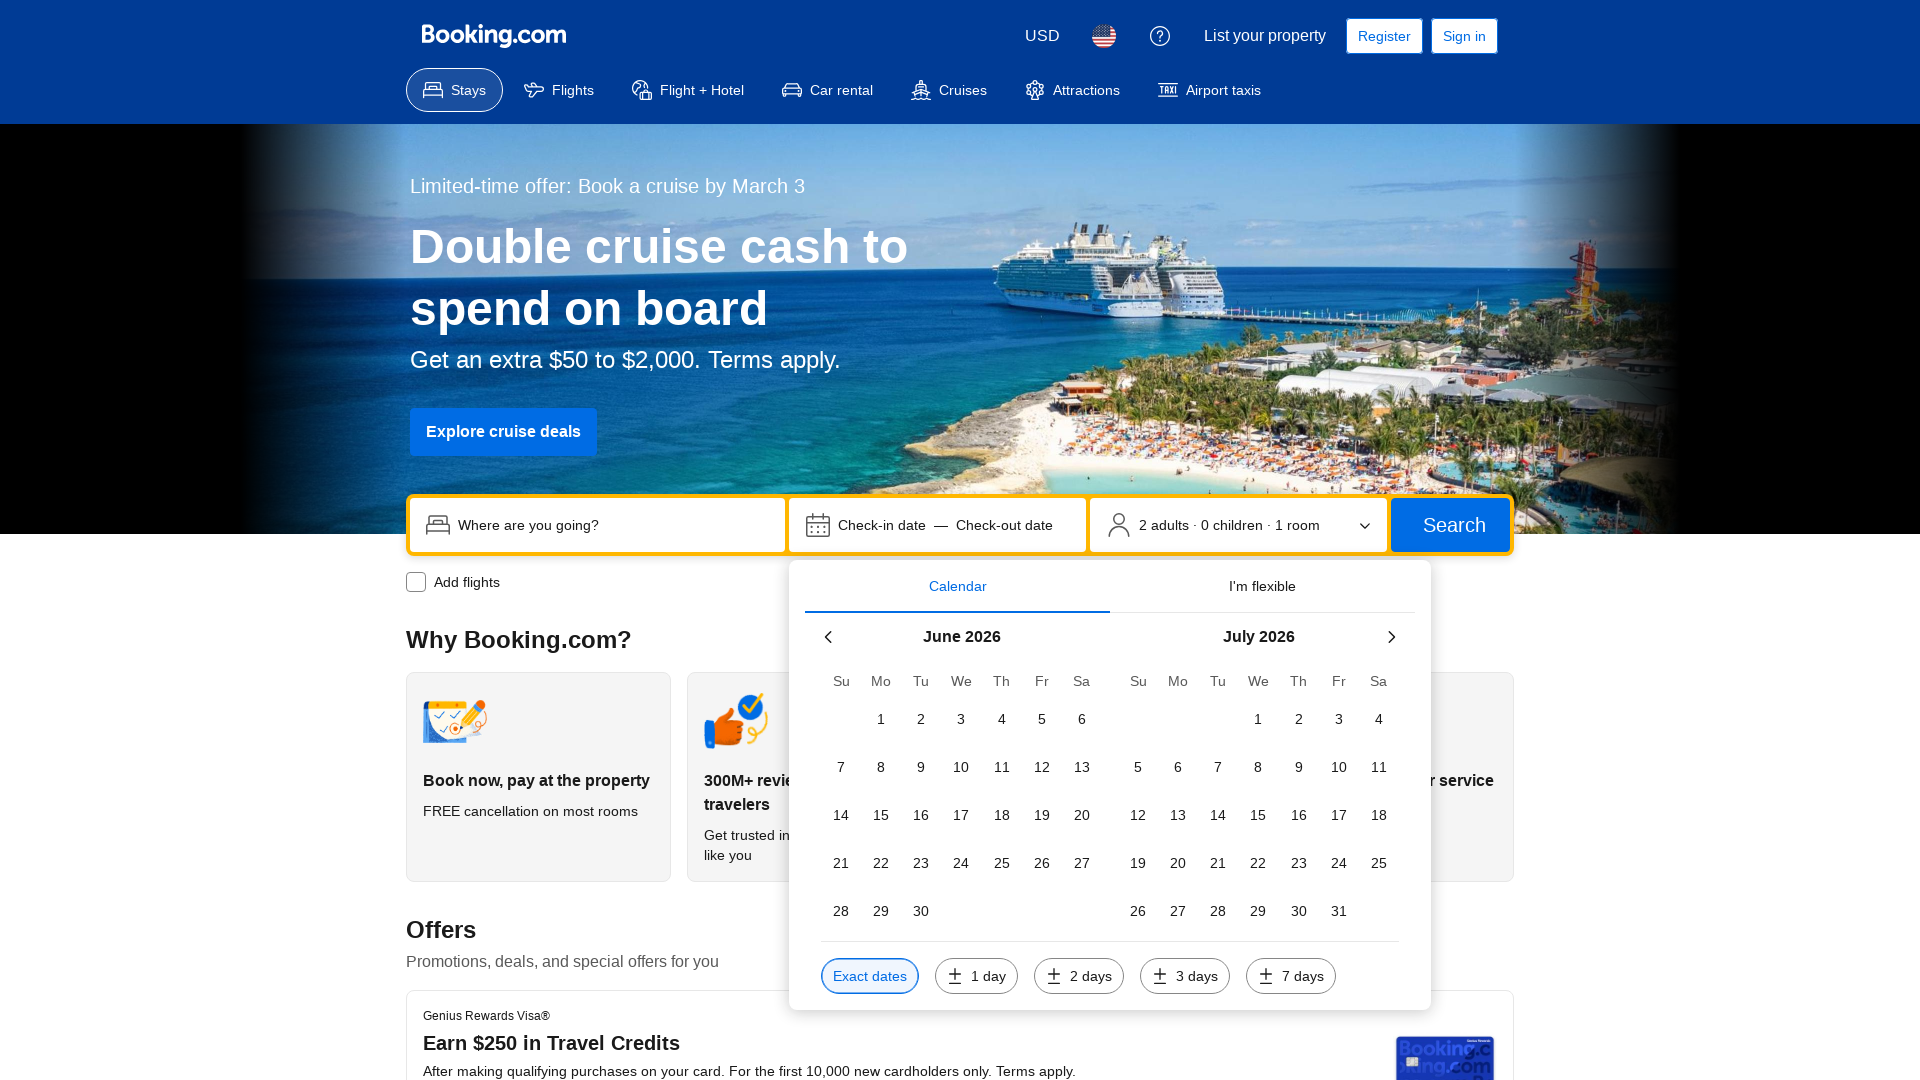

Waited 500ms for calendar to update
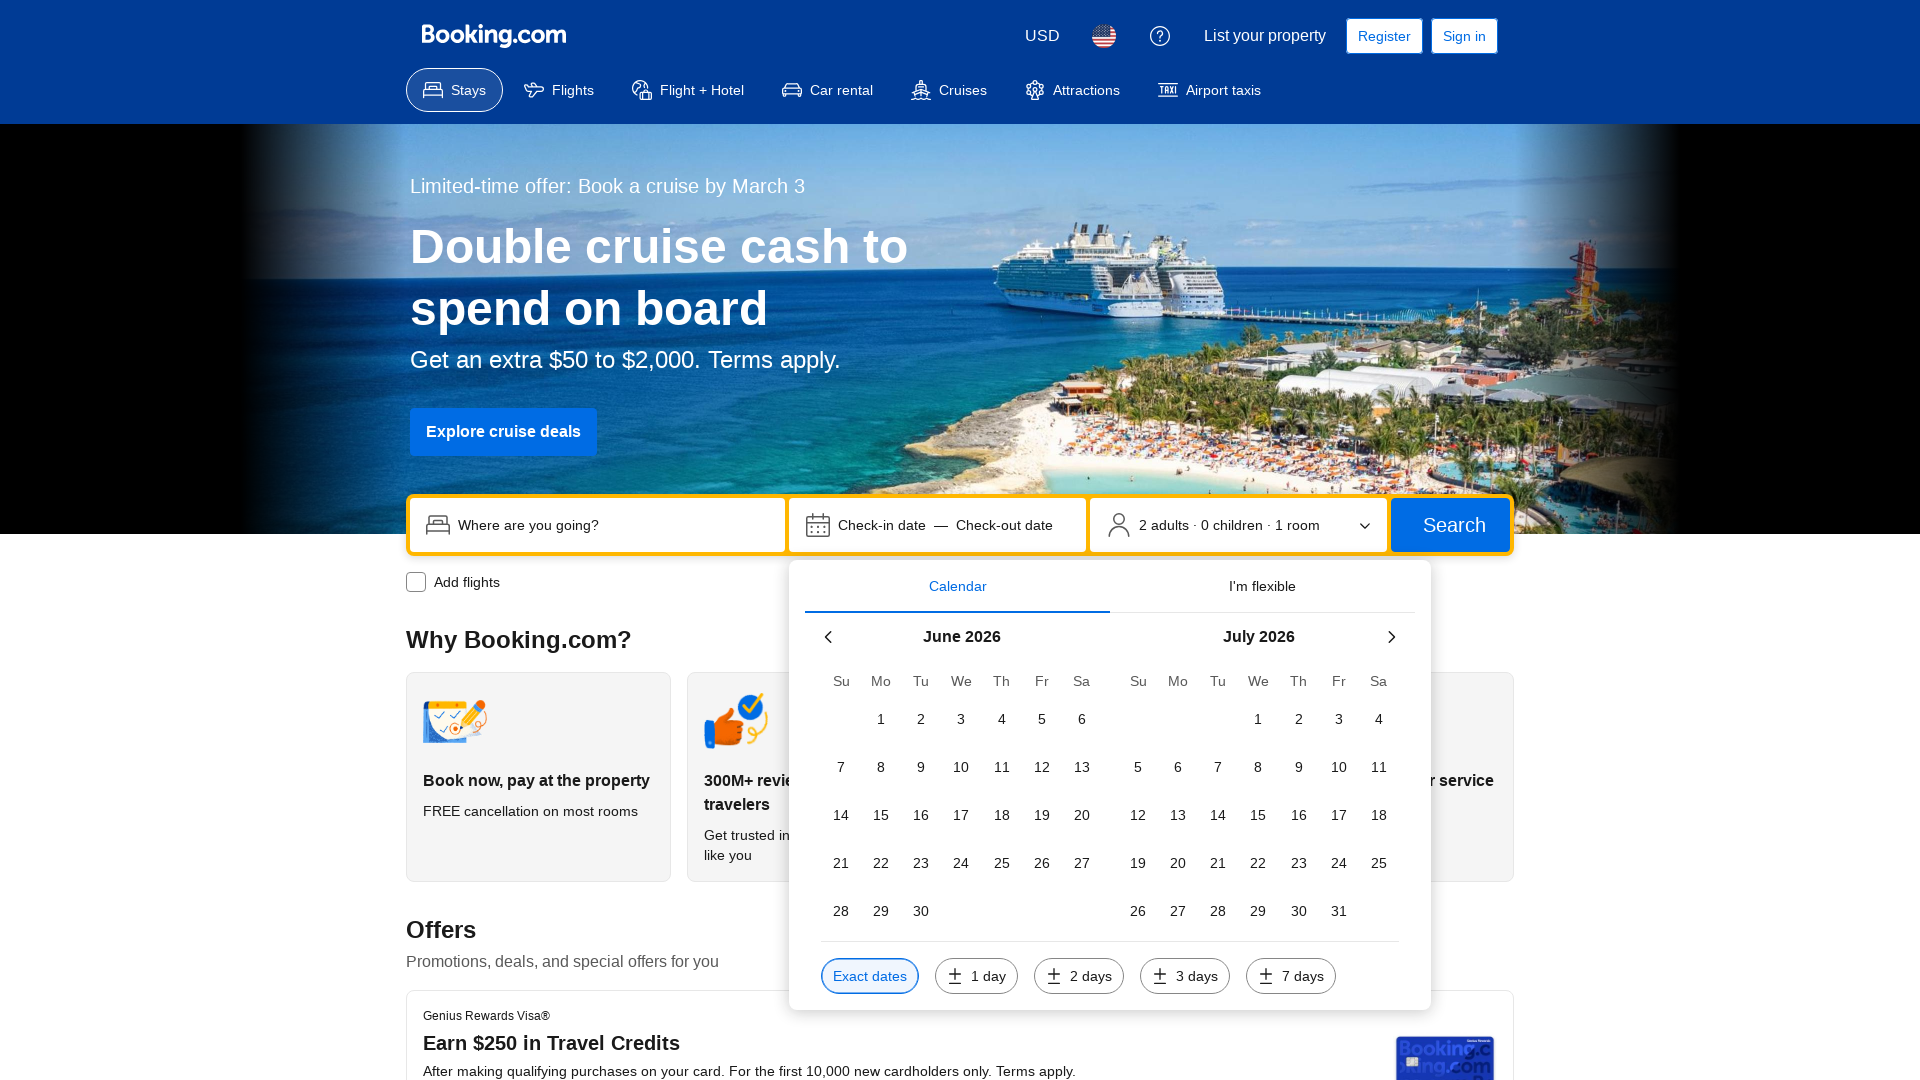

Clicked next month arrow to navigate toward March 2025 at (1391, 637) on [data-testid='searchbox-datepicker-calendar'] button[aria-label='Next month']
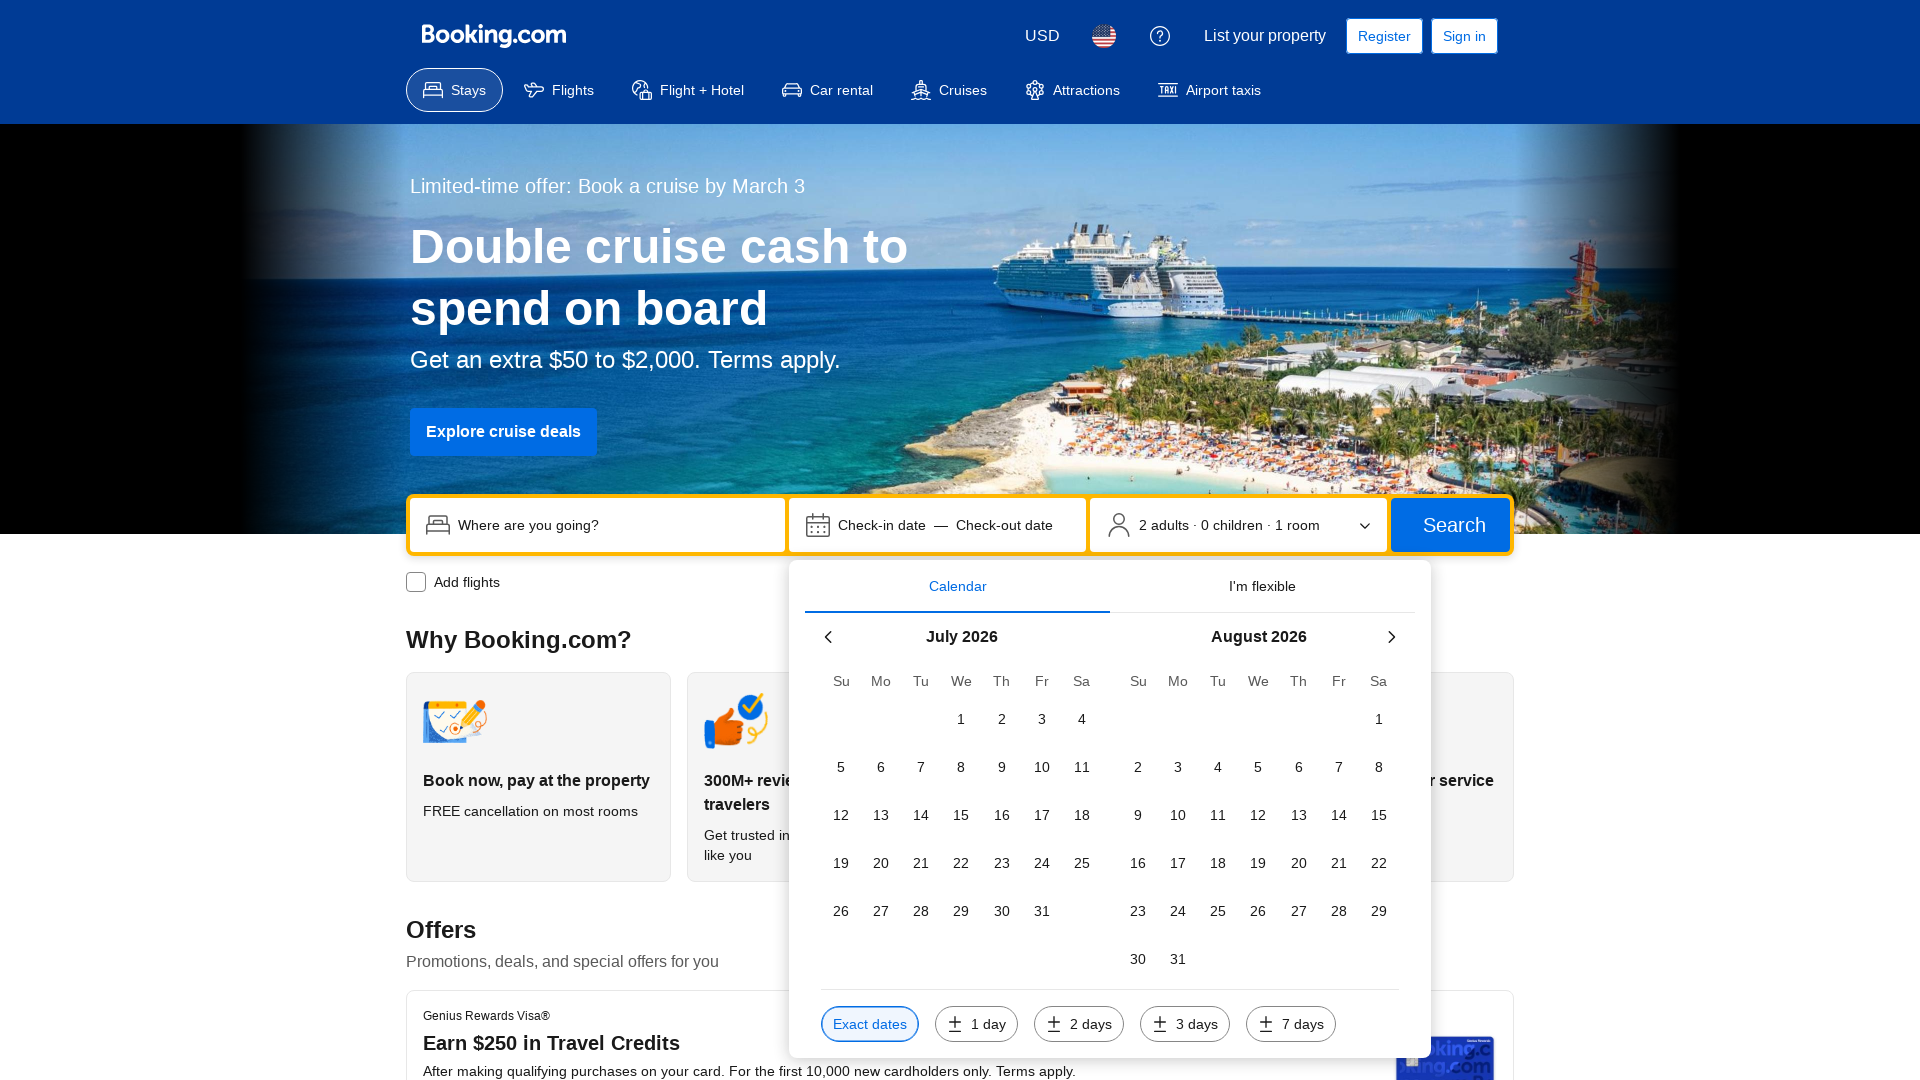

Waited 500ms for calendar to update
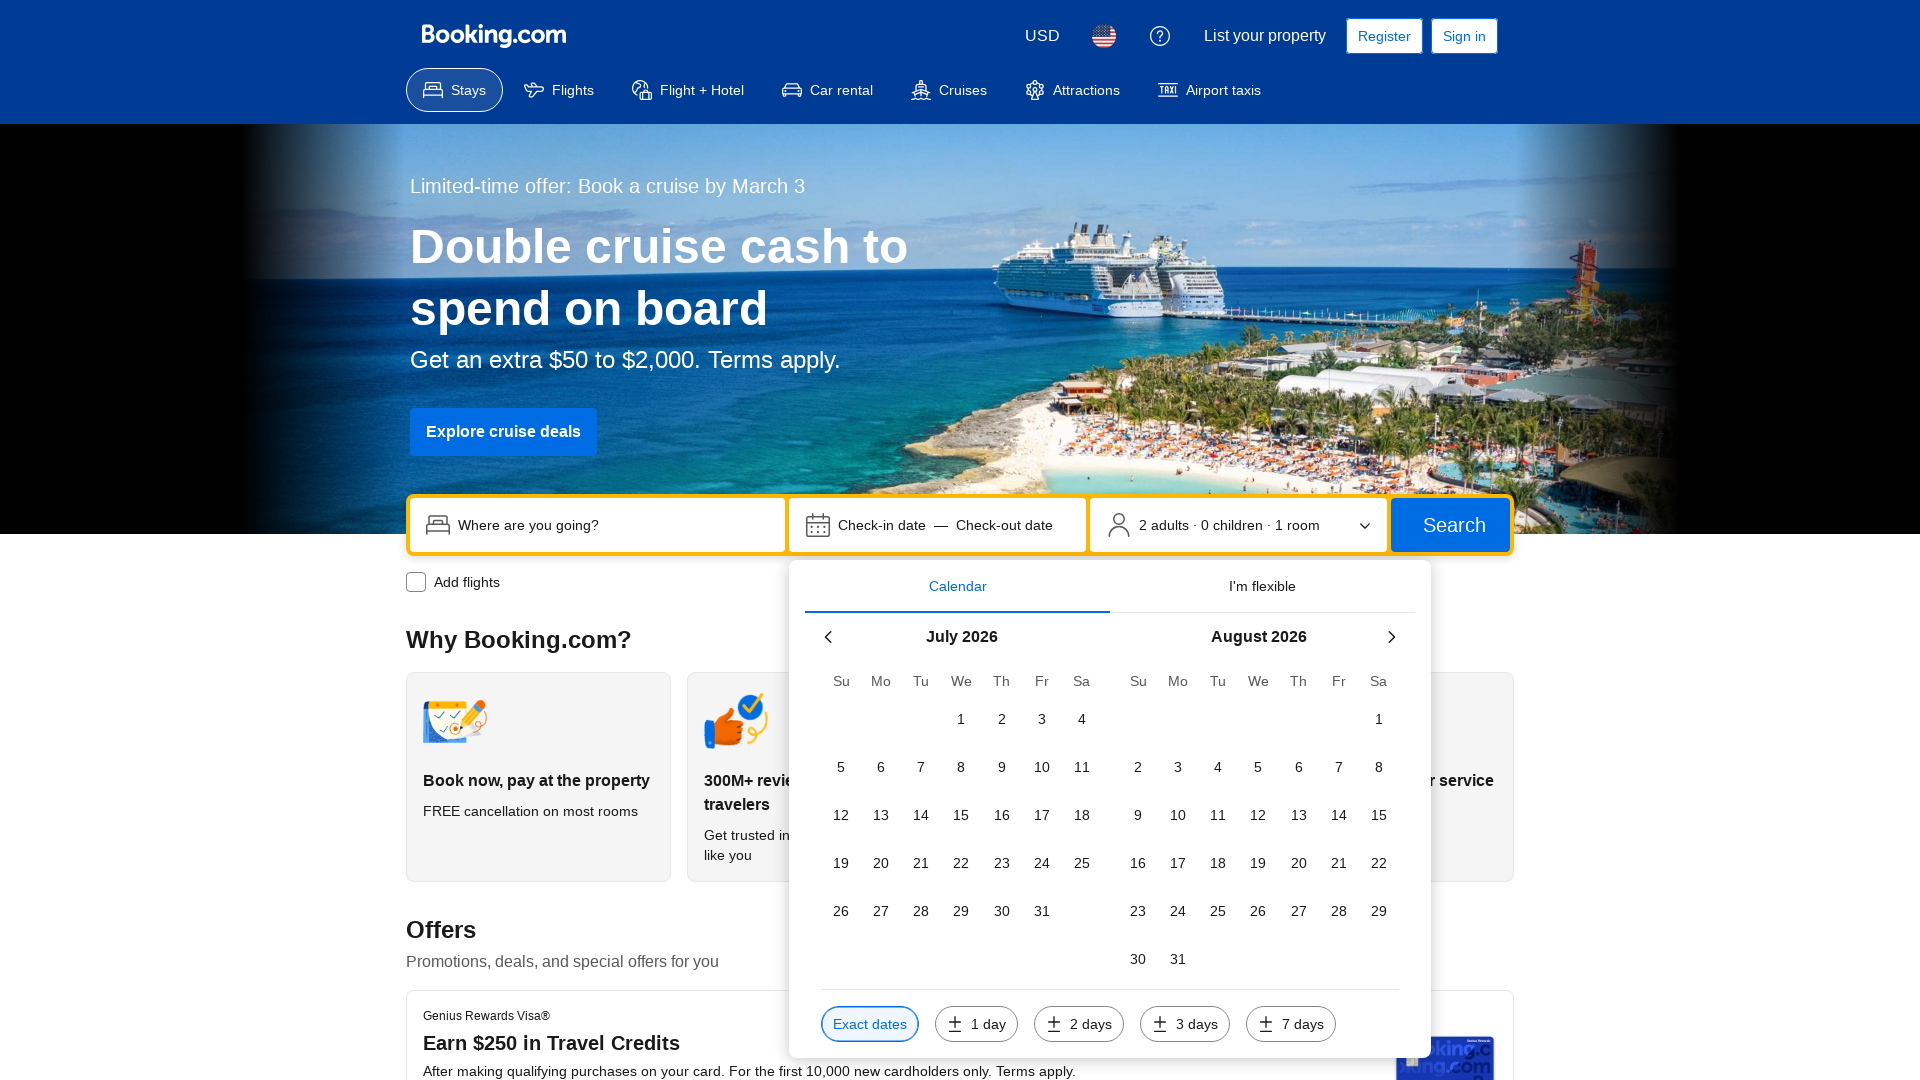

Clicked next month arrow to navigate toward March 2025 at (1391, 637) on [data-testid='searchbox-datepicker-calendar'] button[aria-label='Next month']
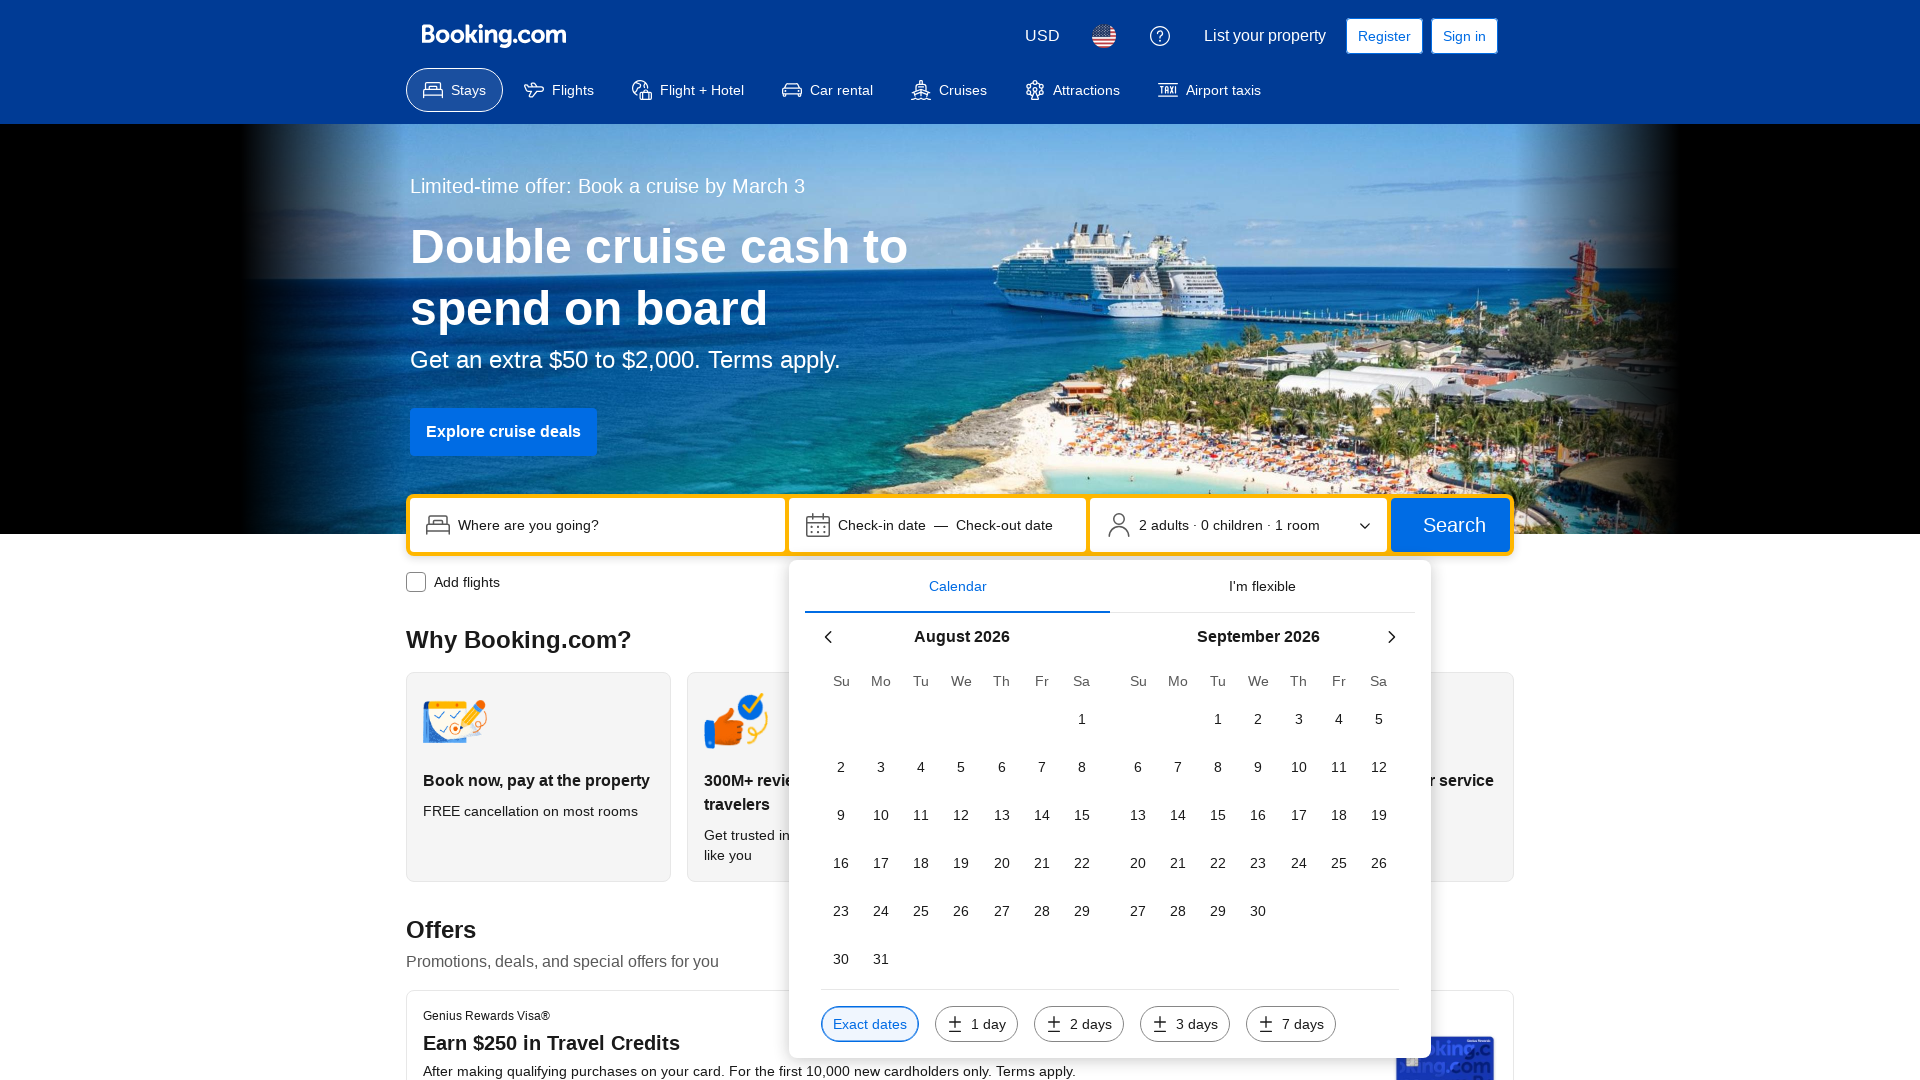

Waited 500ms for calendar to update
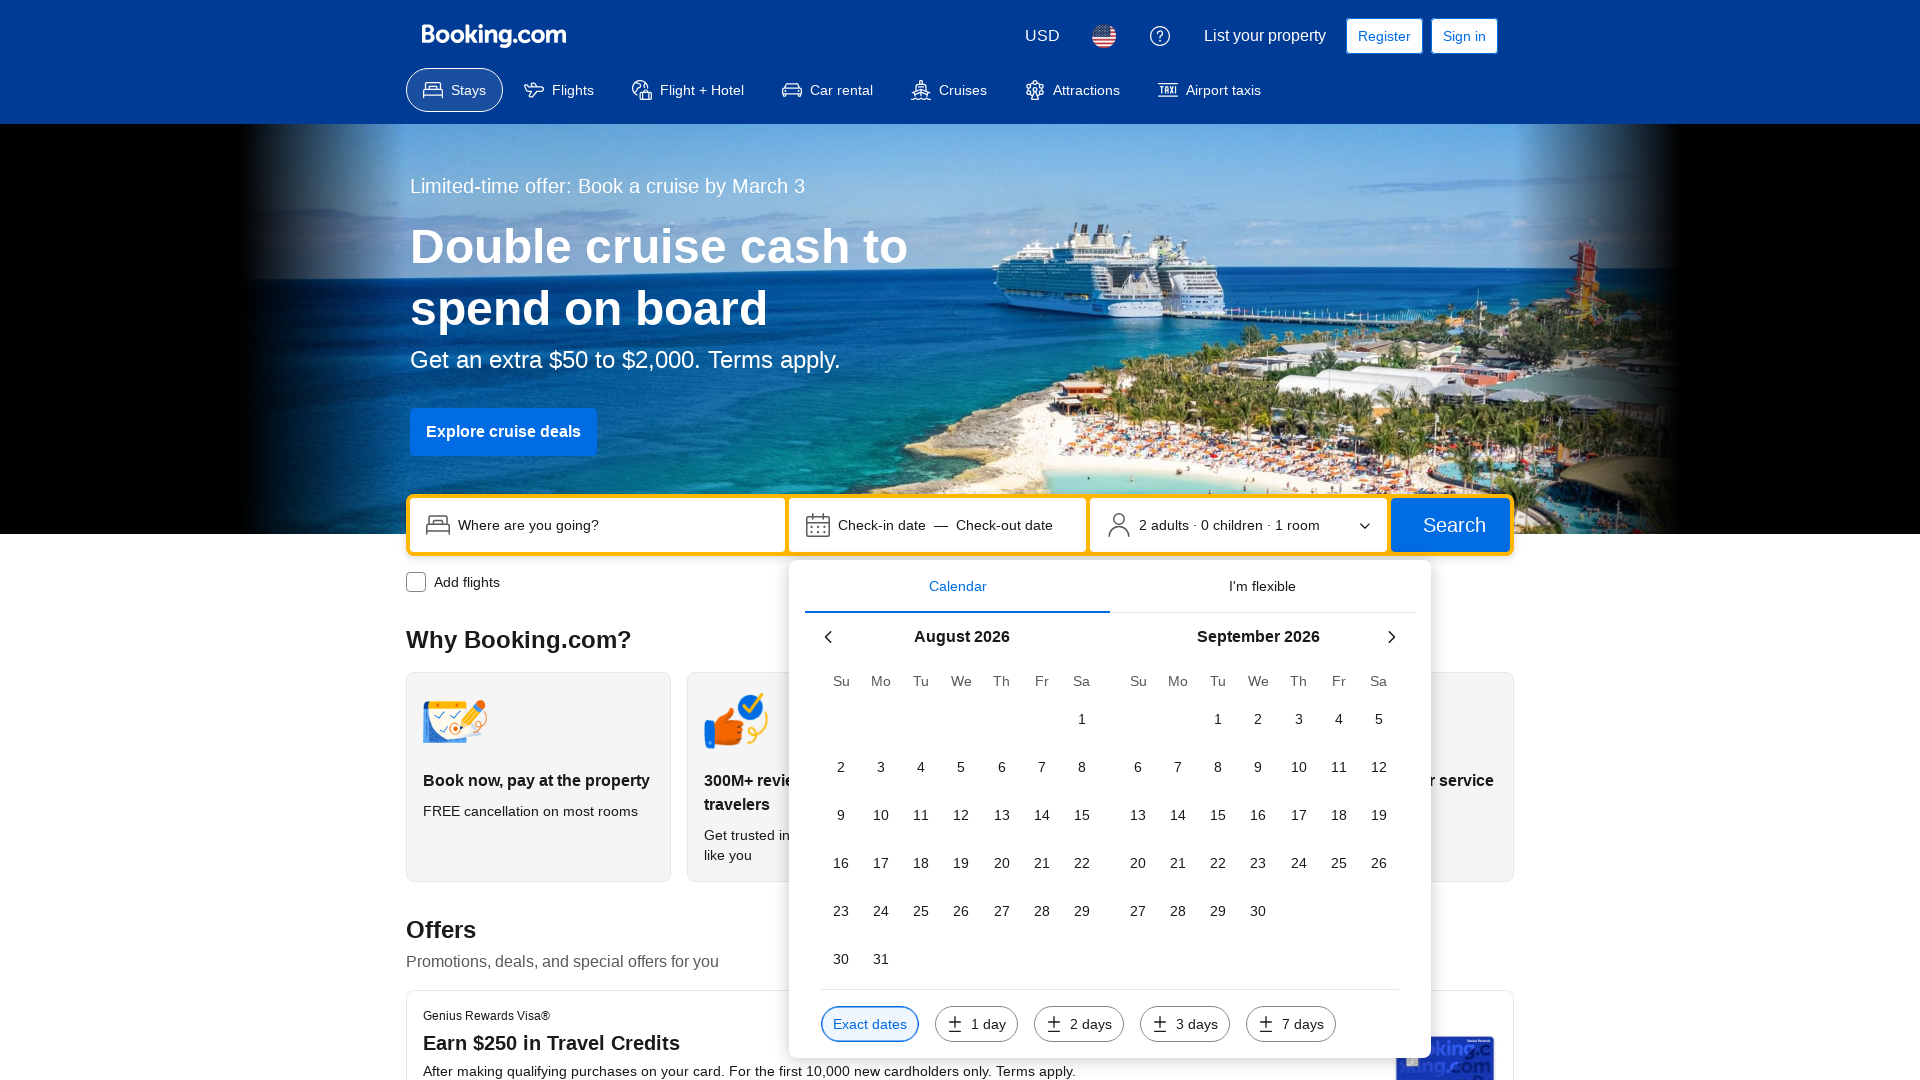

Clicked next month arrow to navigate toward March 2025 at (1391, 637) on [data-testid='searchbox-datepicker-calendar'] button[aria-label='Next month']
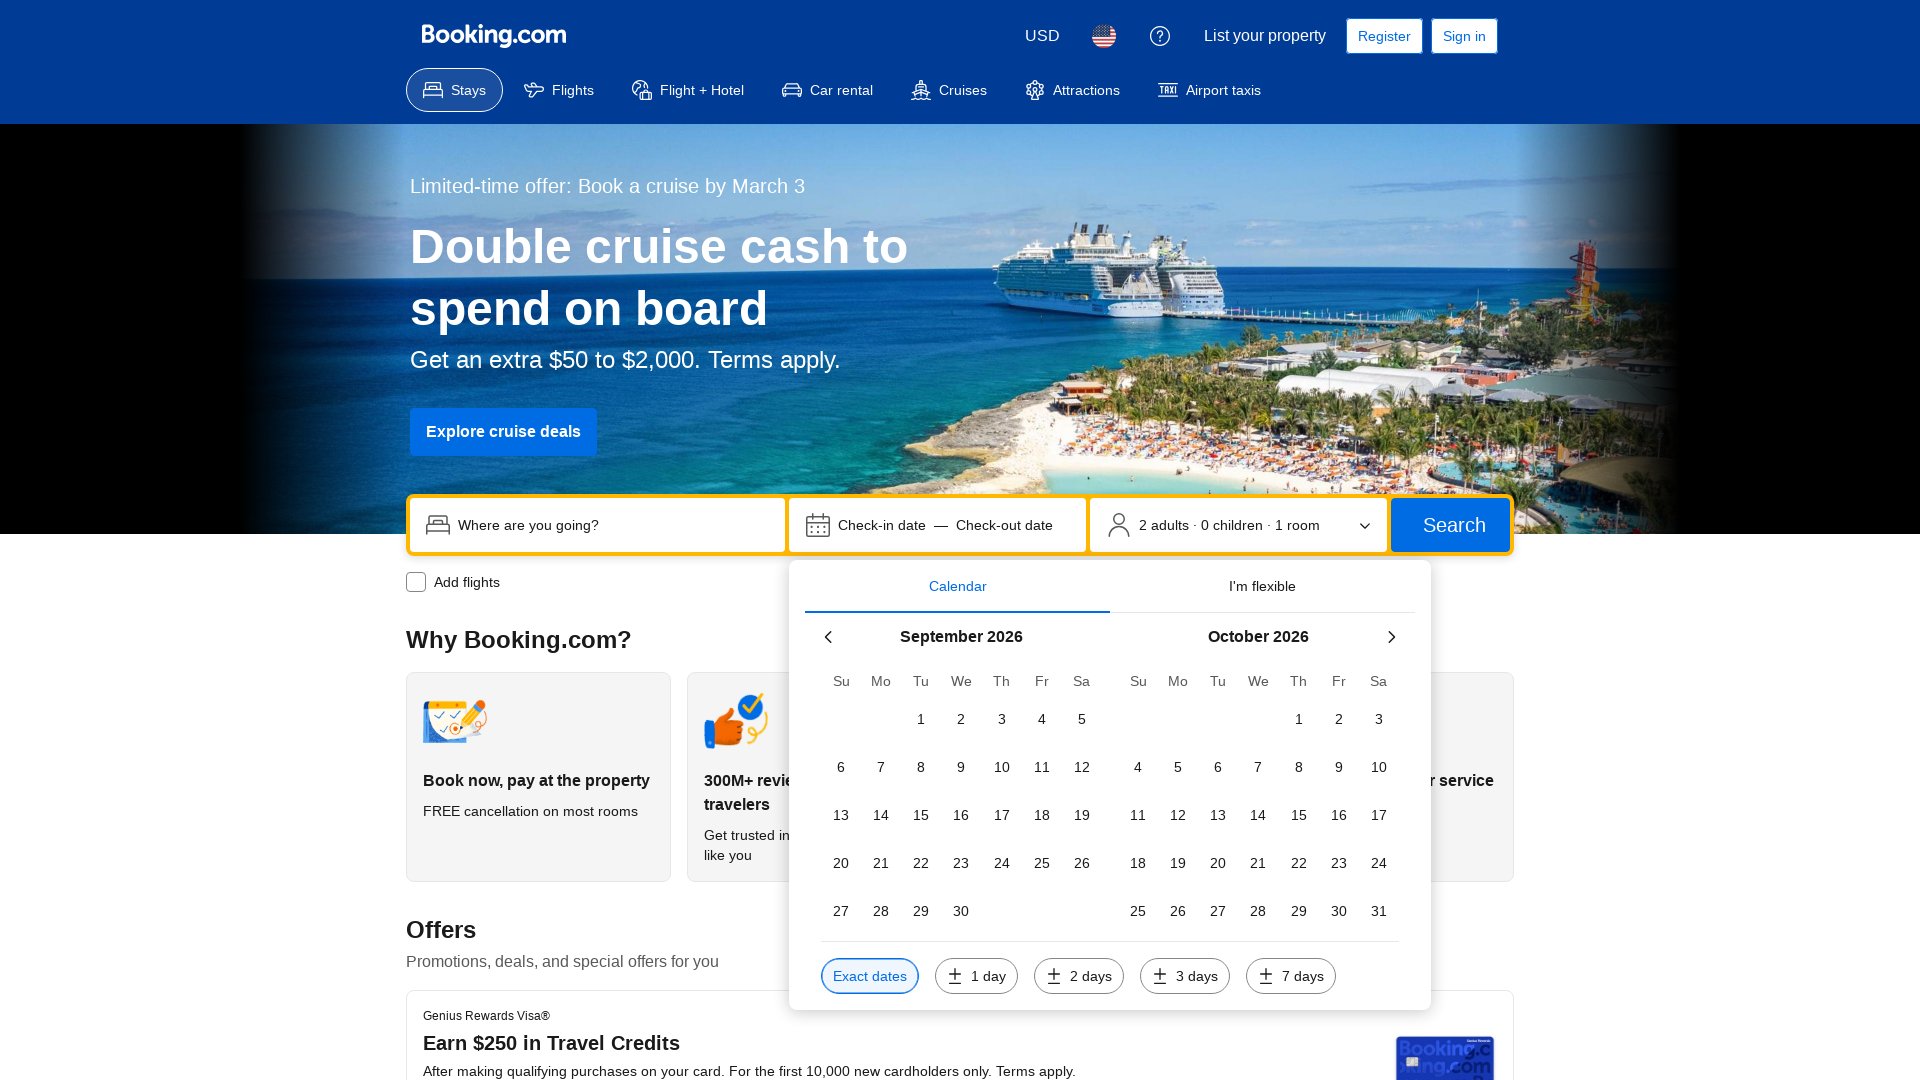

Waited 500ms for calendar to update
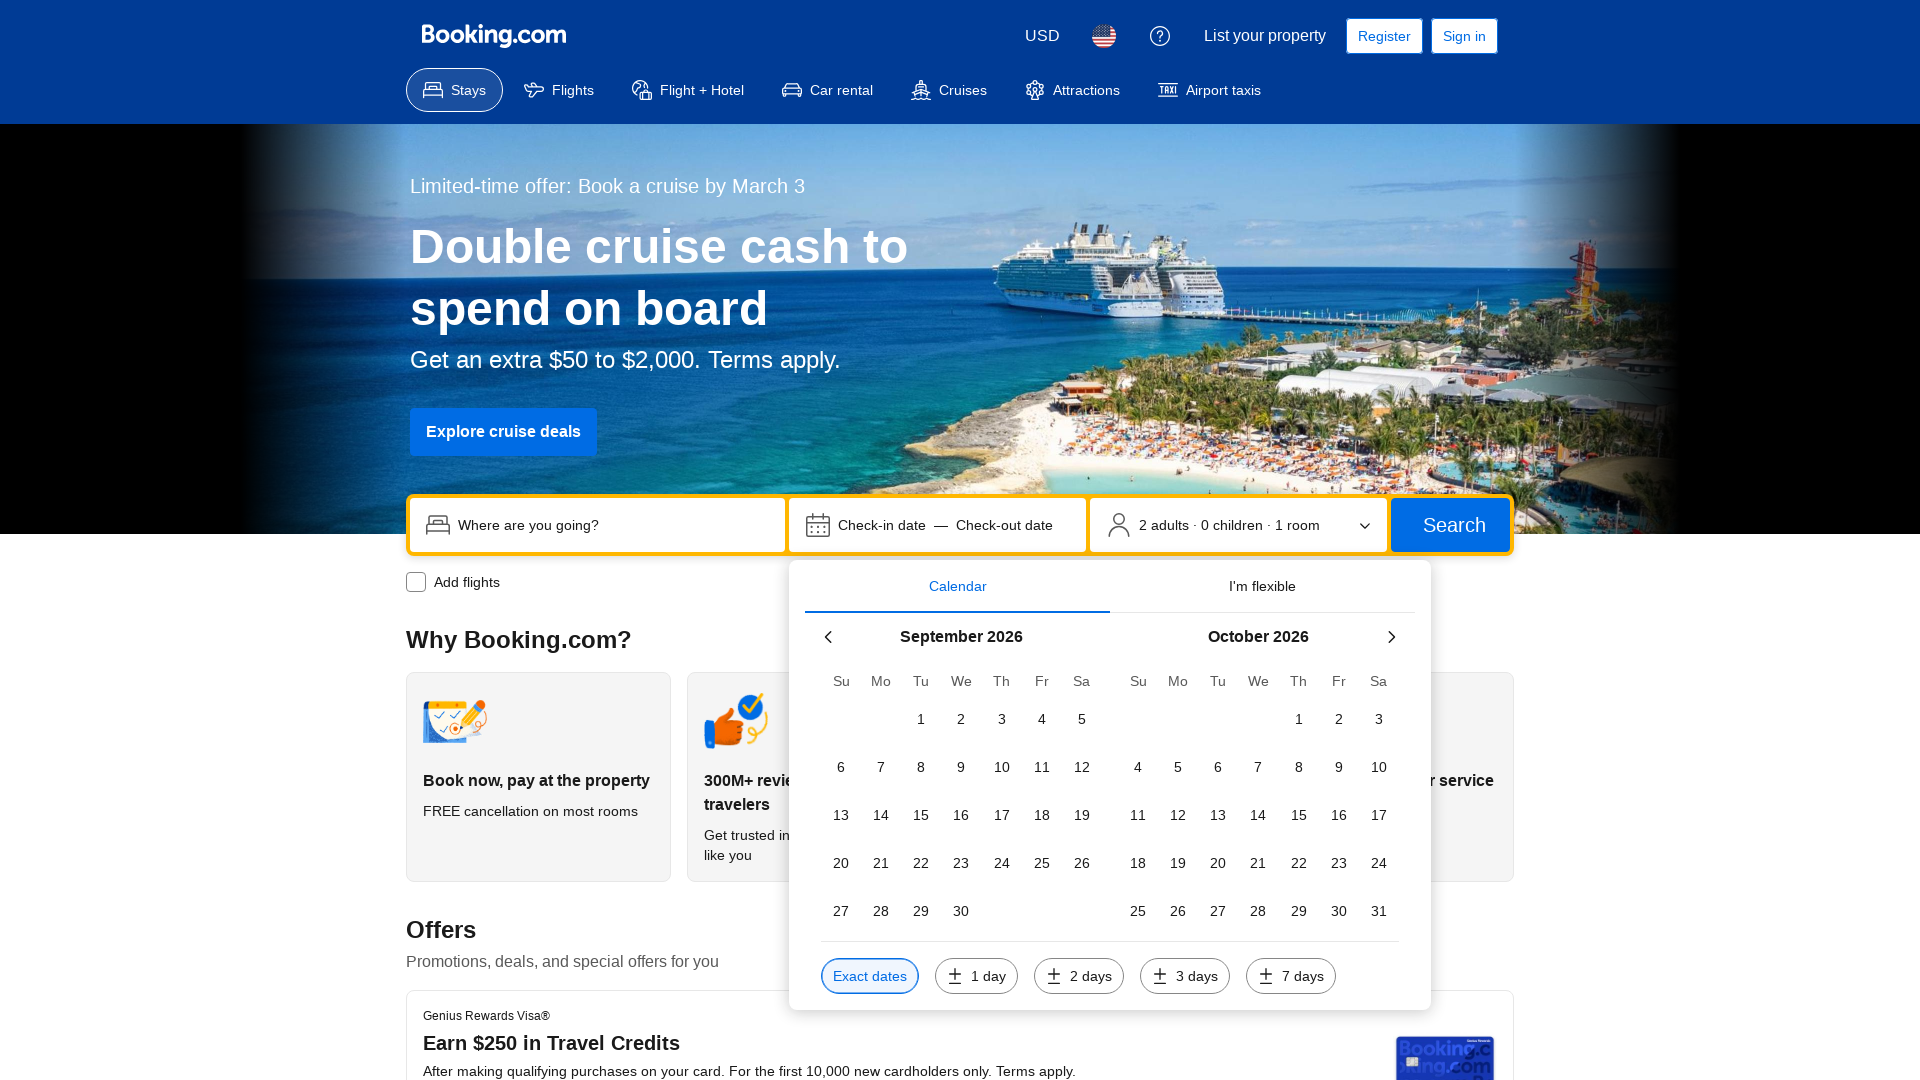

Clicked next month arrow to navigate toward March 2025 at (1391, 637) on [data-testid='searchbox-datepicker-calendar'] button[aria-label='Next month']
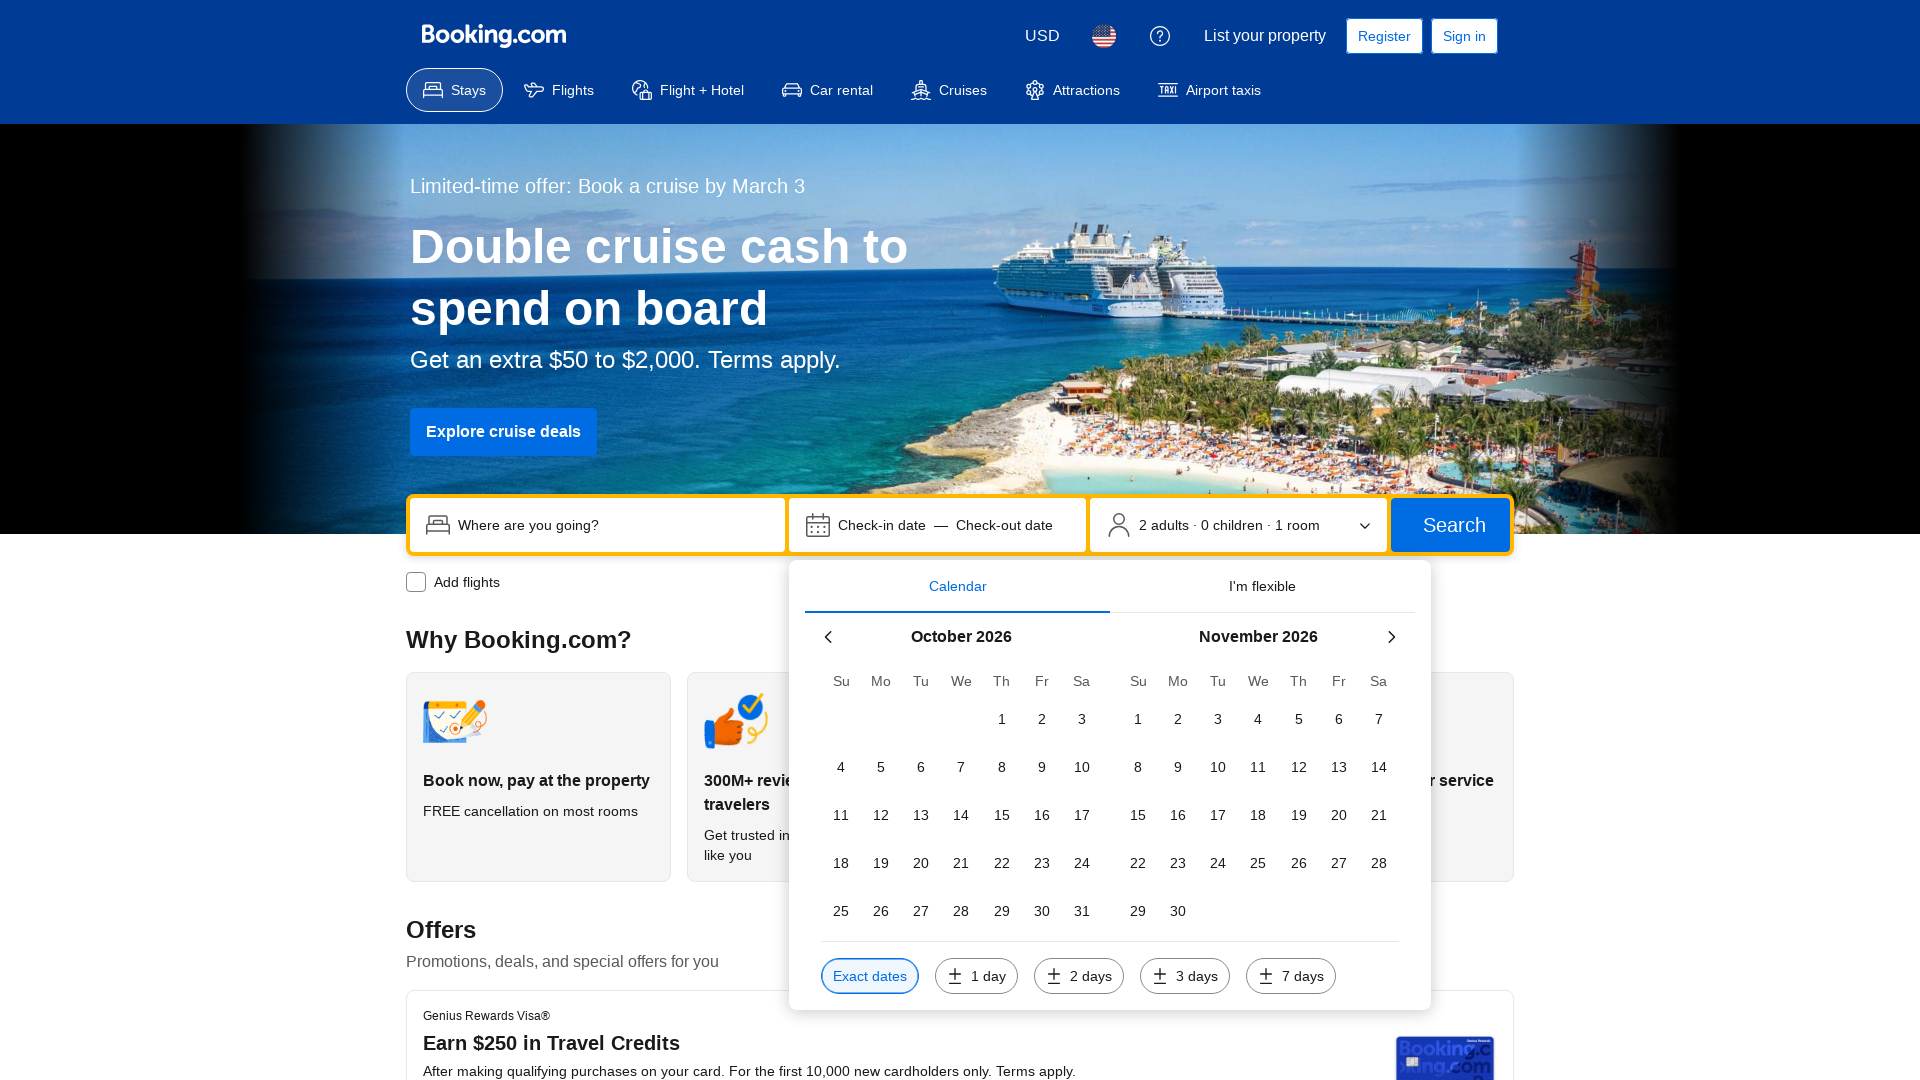

Waited 500ms for calendar to update
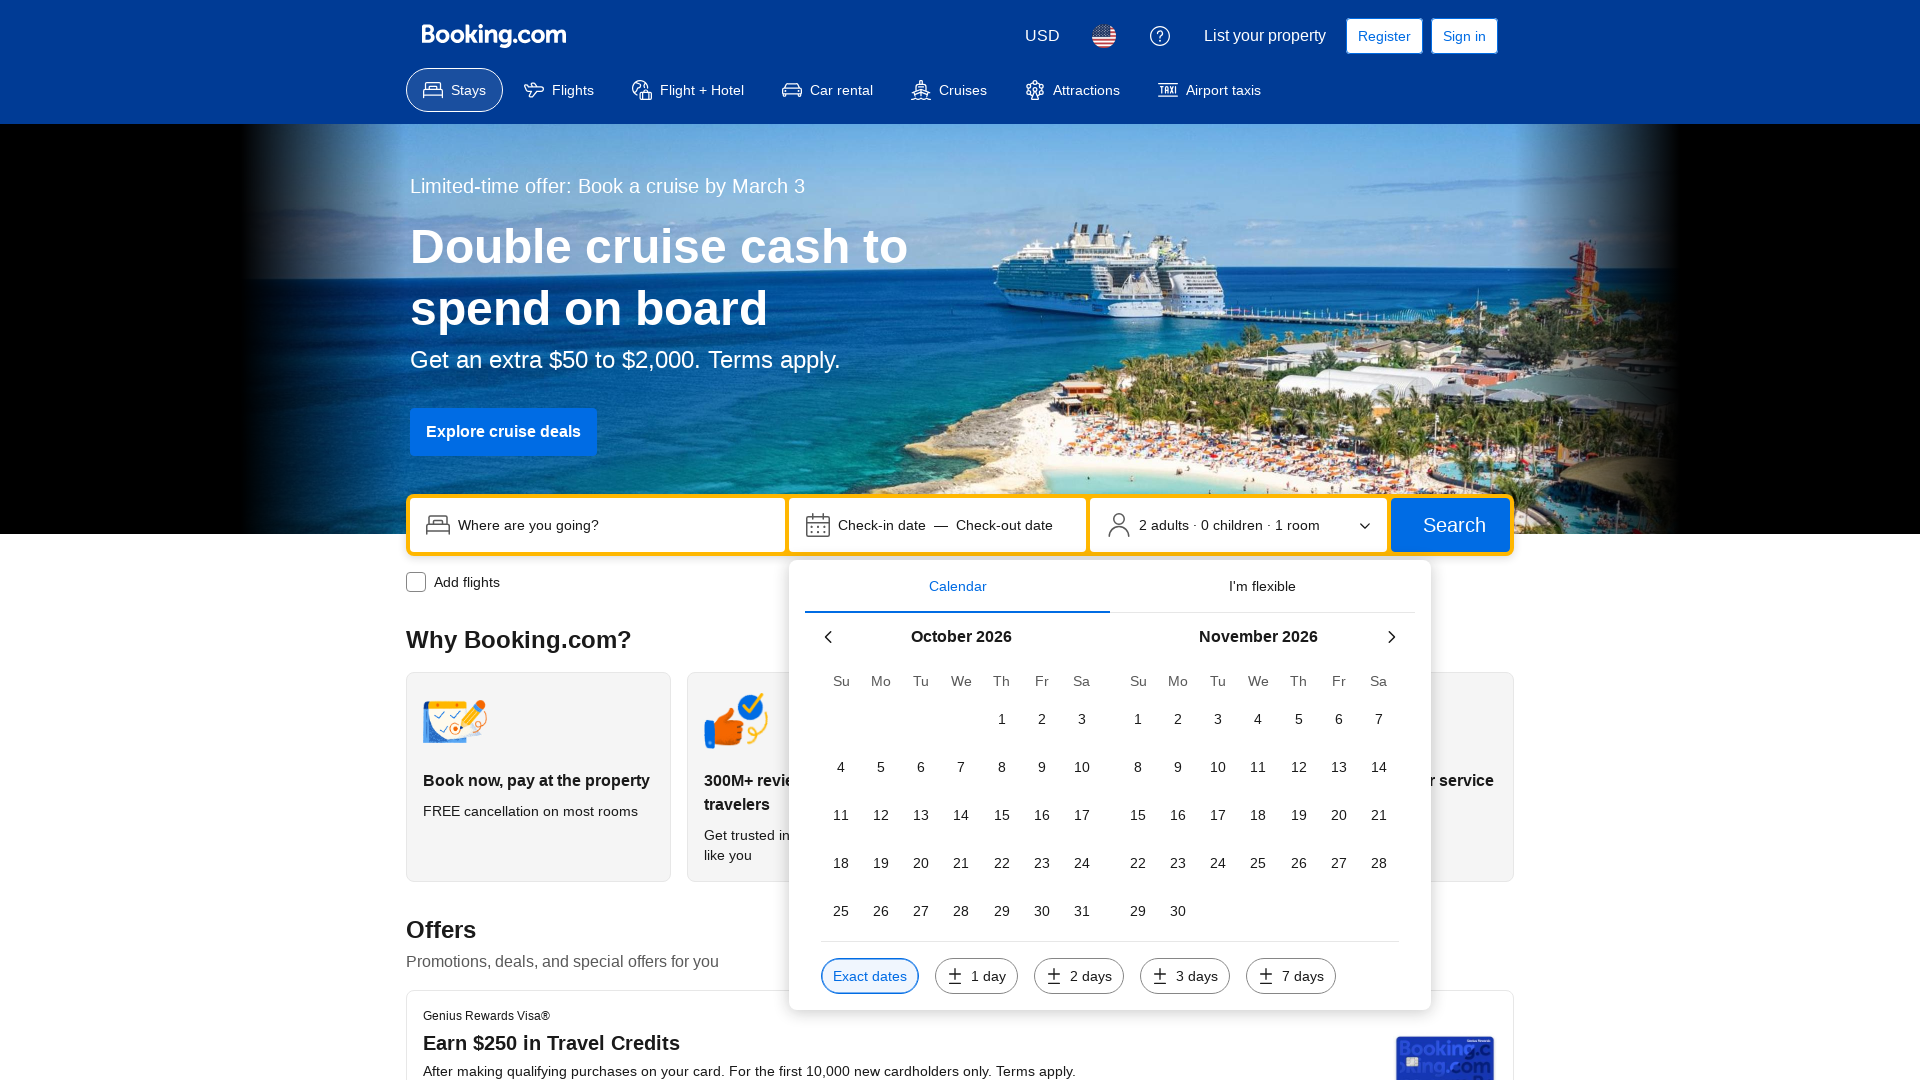

Clicked next month arrow to navigate toward March 2025 at (1391, 637) on [data-testid='searchbox-datepicker-calendar'] button[aria-label='Next month']
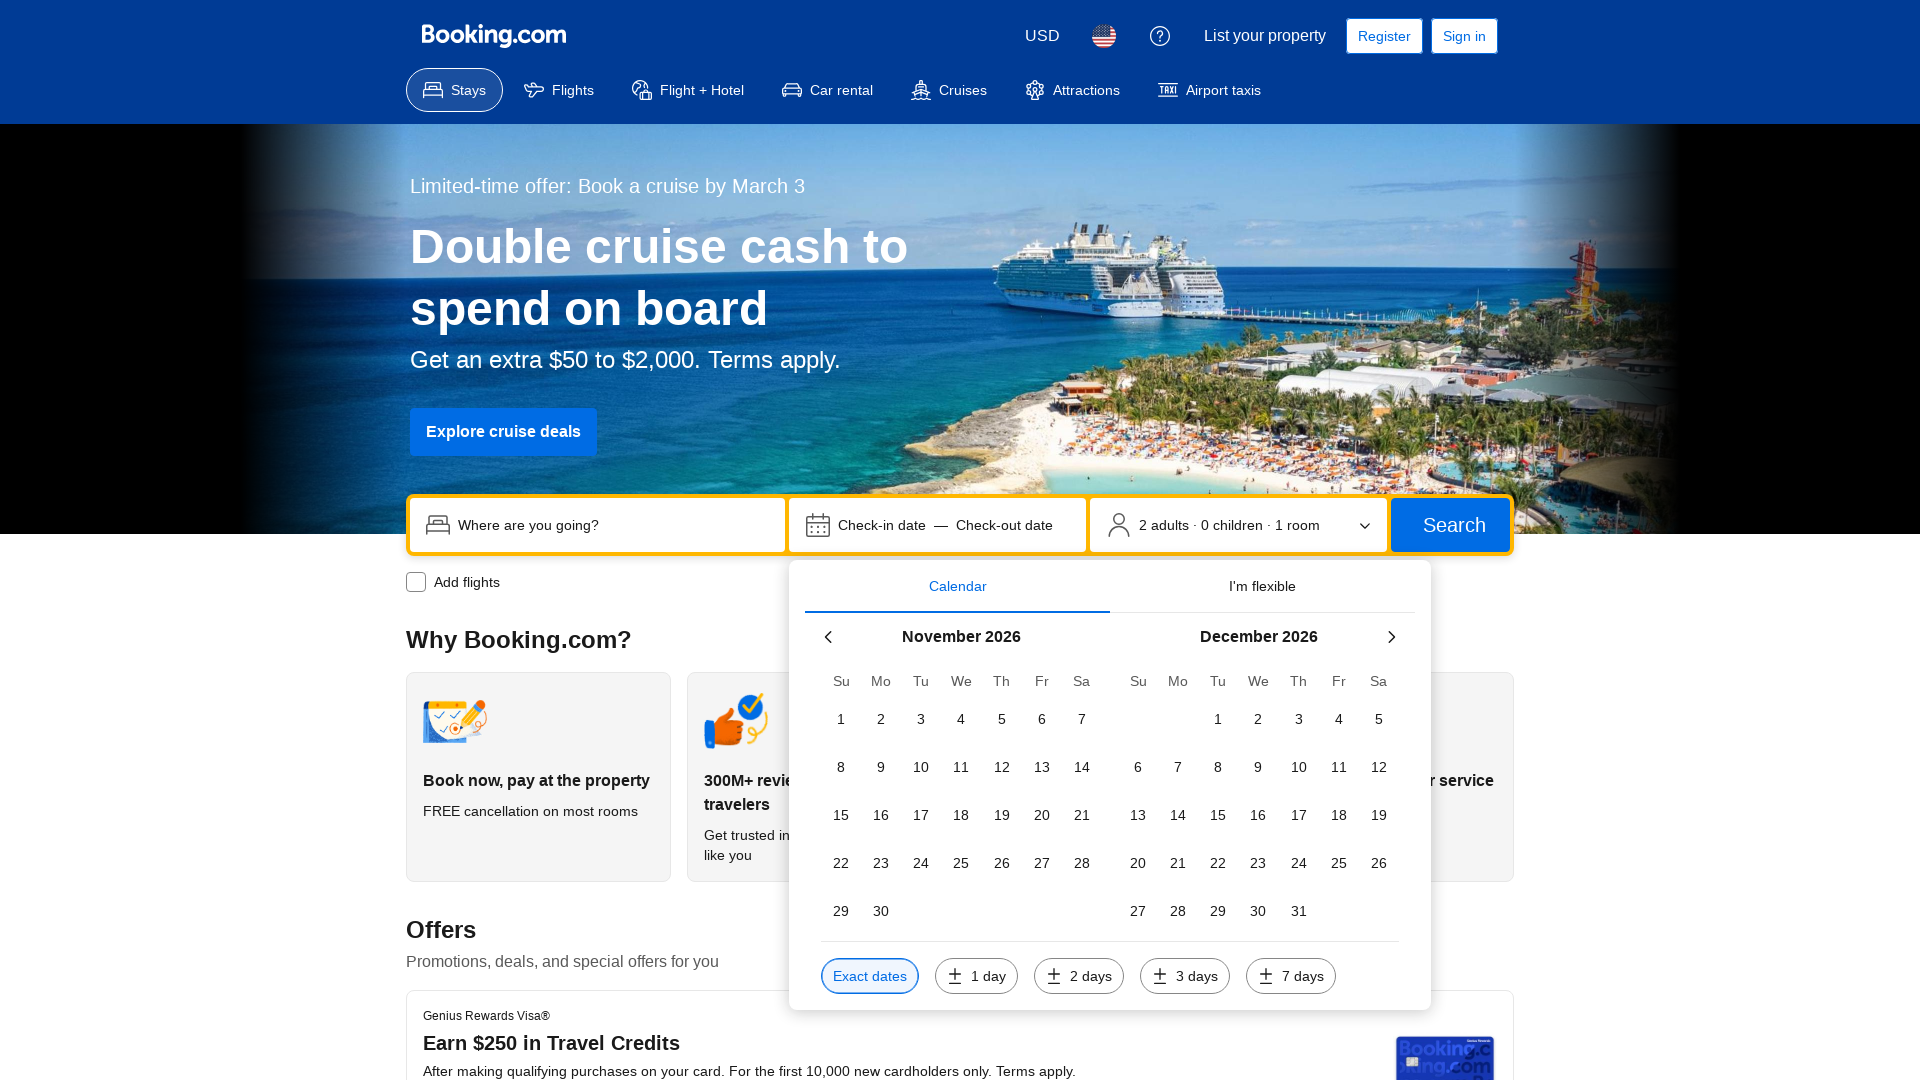

Waited 500ms for calendar to update
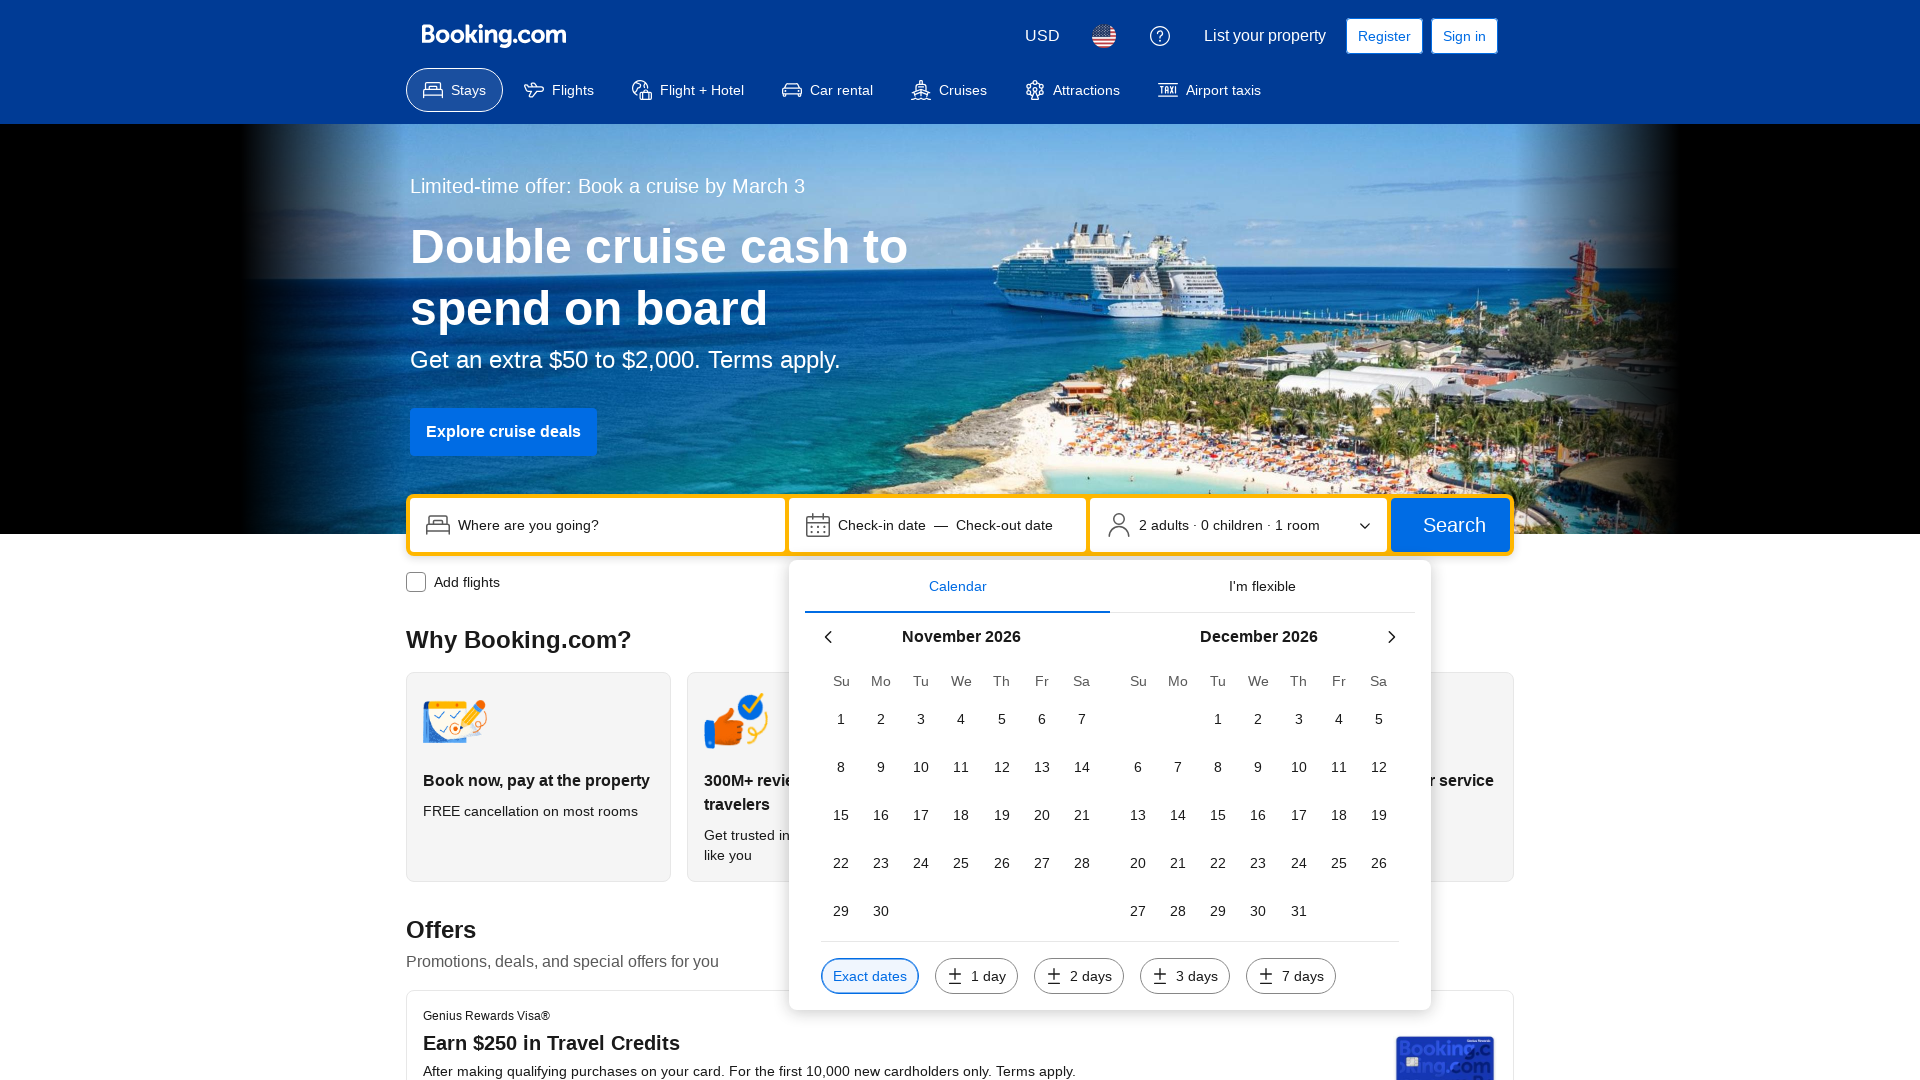

Clicked next month arrow to navigate toward March 2025 at (1391, 637) on [data-testid='searchbox-datepicker-calendar'] button[aria-label='Next month']
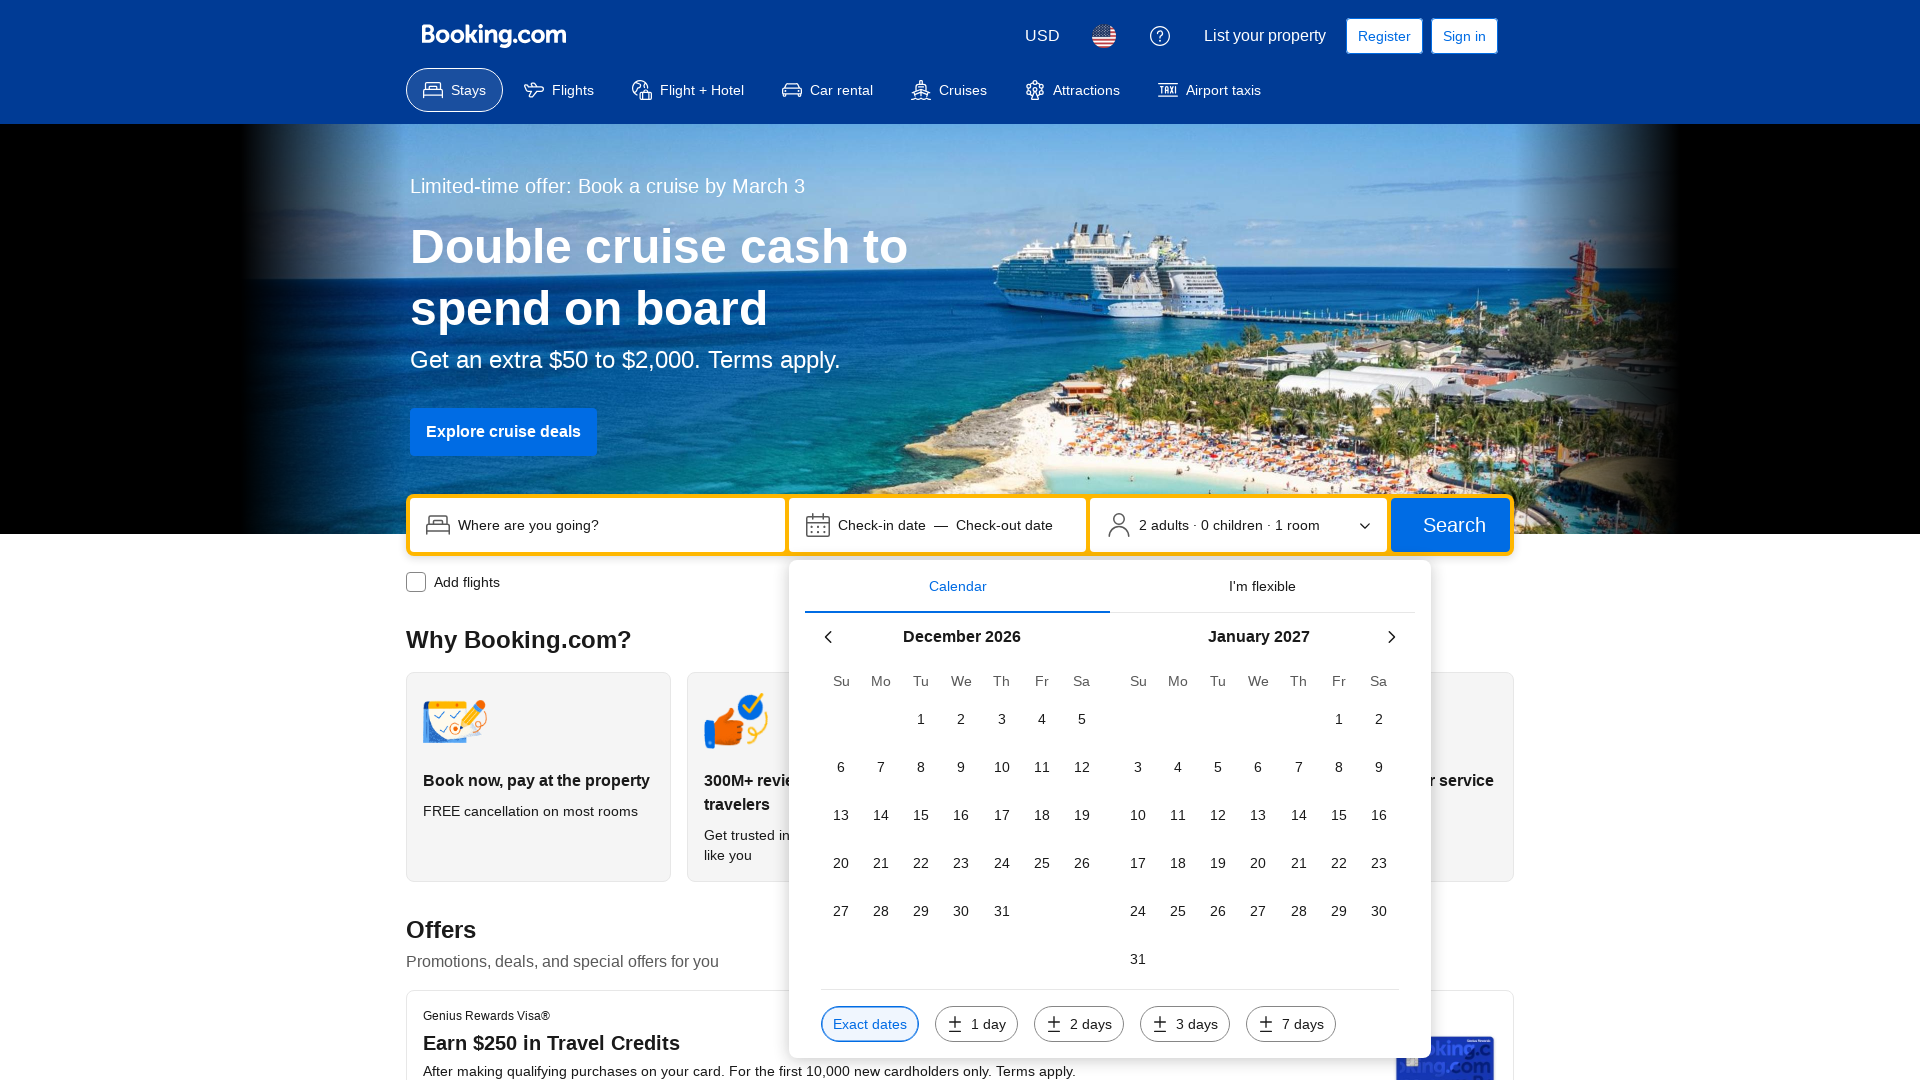

Waited 500ms for calendar to update
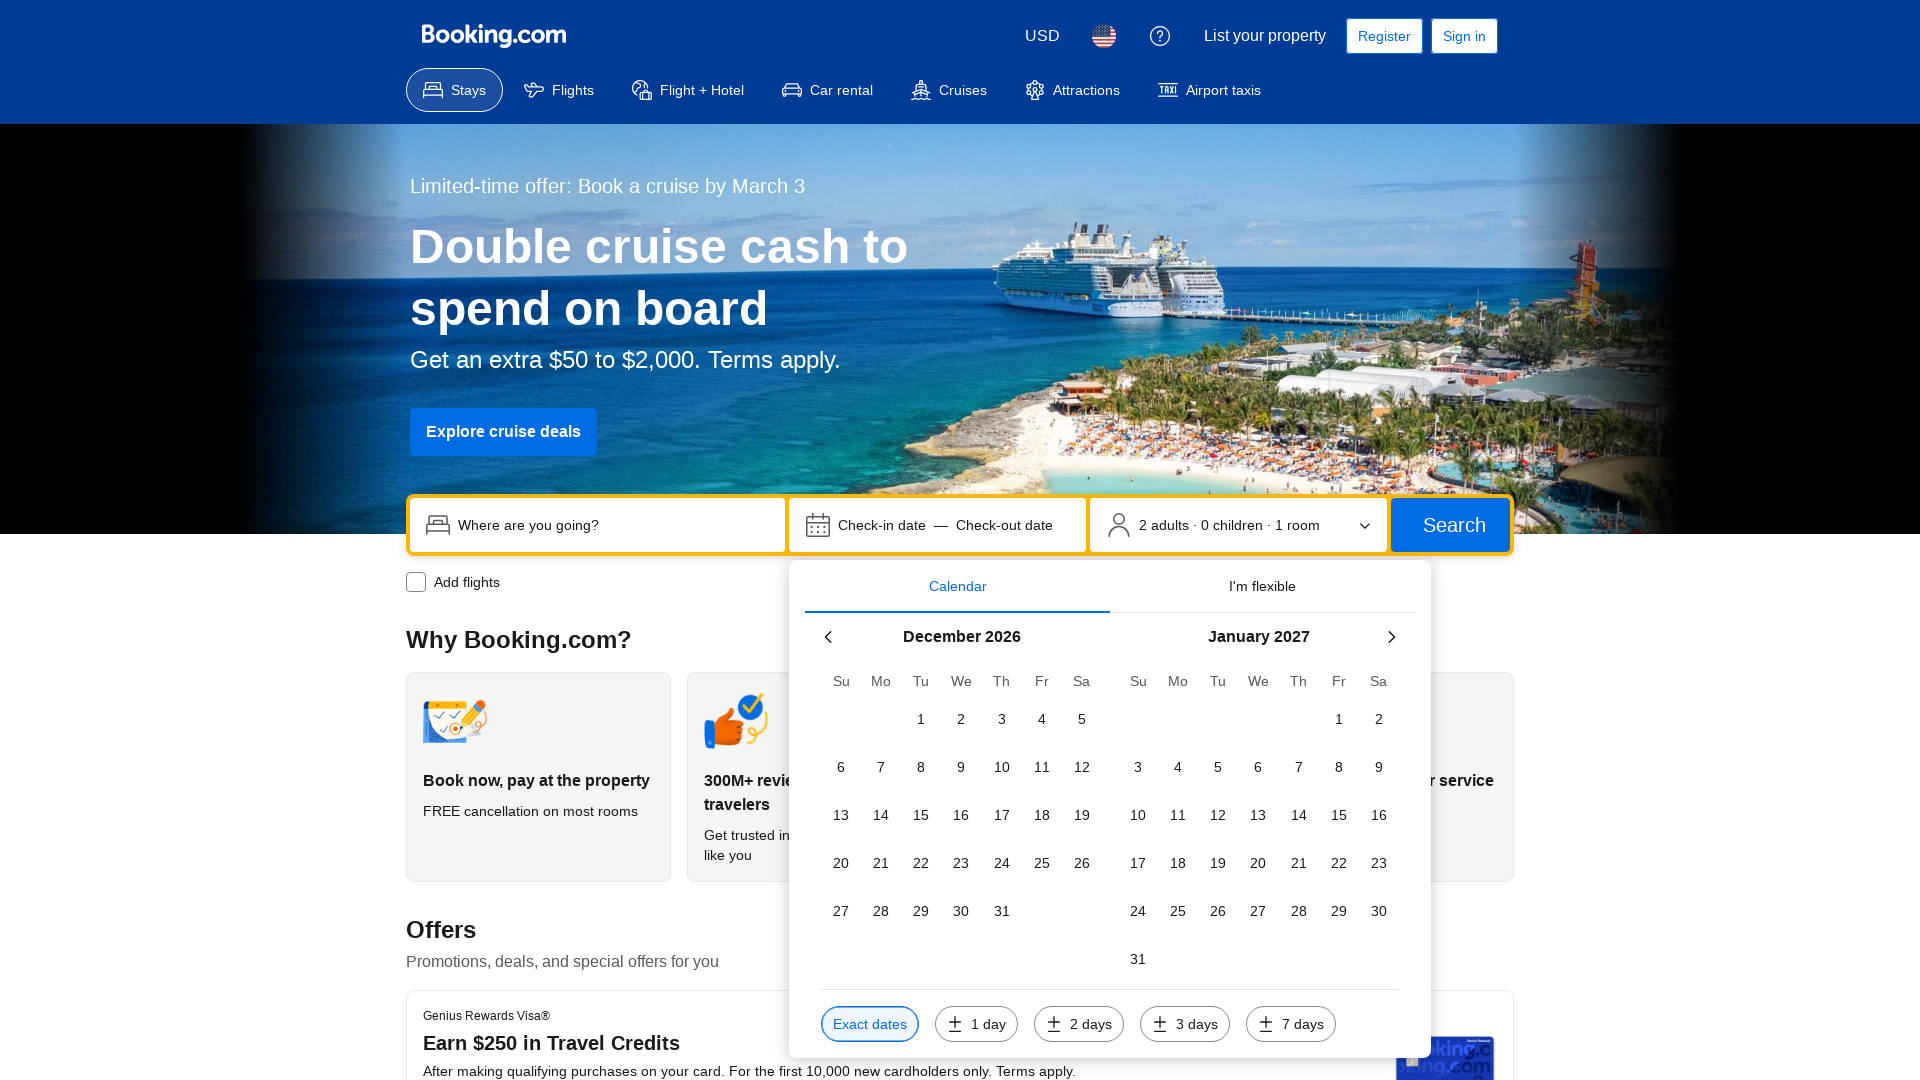

Clicked next month arrow to navigate toward March 2025 at (1391, 637) on [data-testid='searchbox-datepicker-calendar'] button[aria-label='Next month']
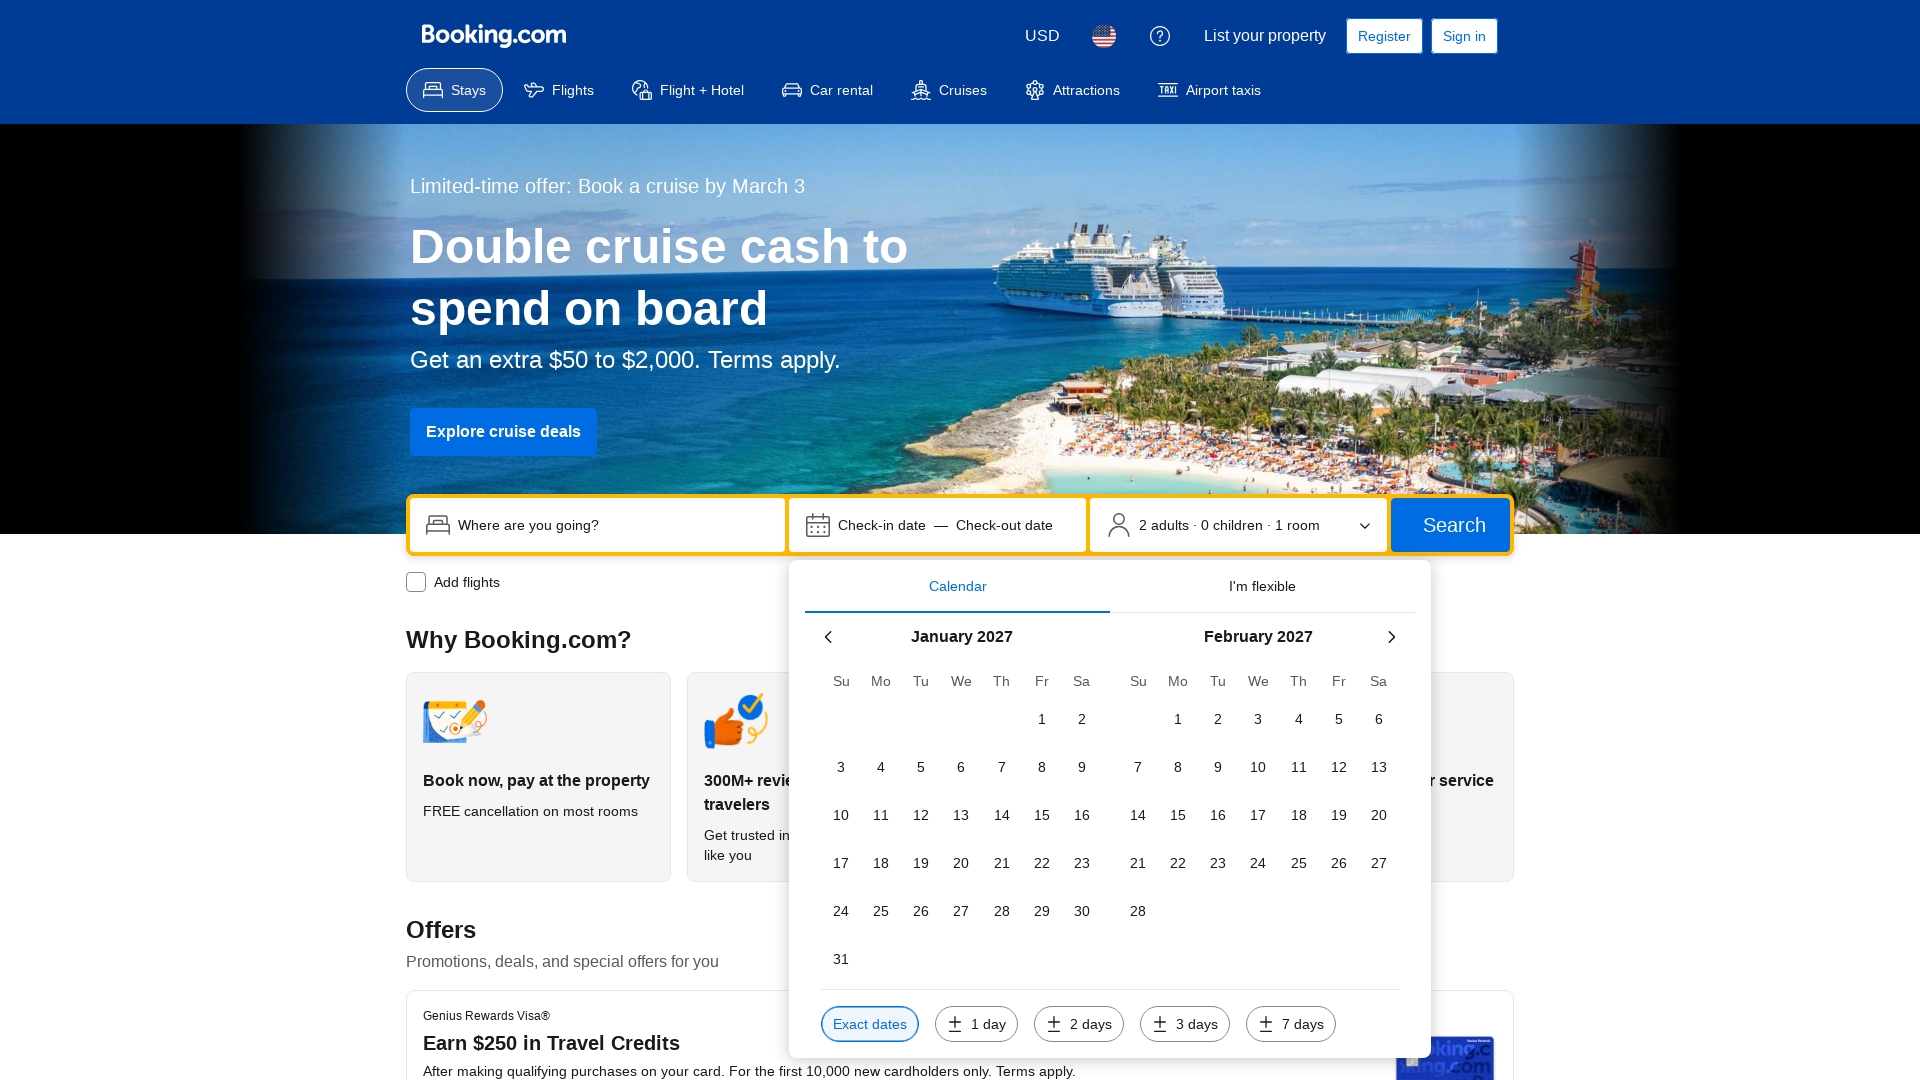

Waited 500ms for calendar to update
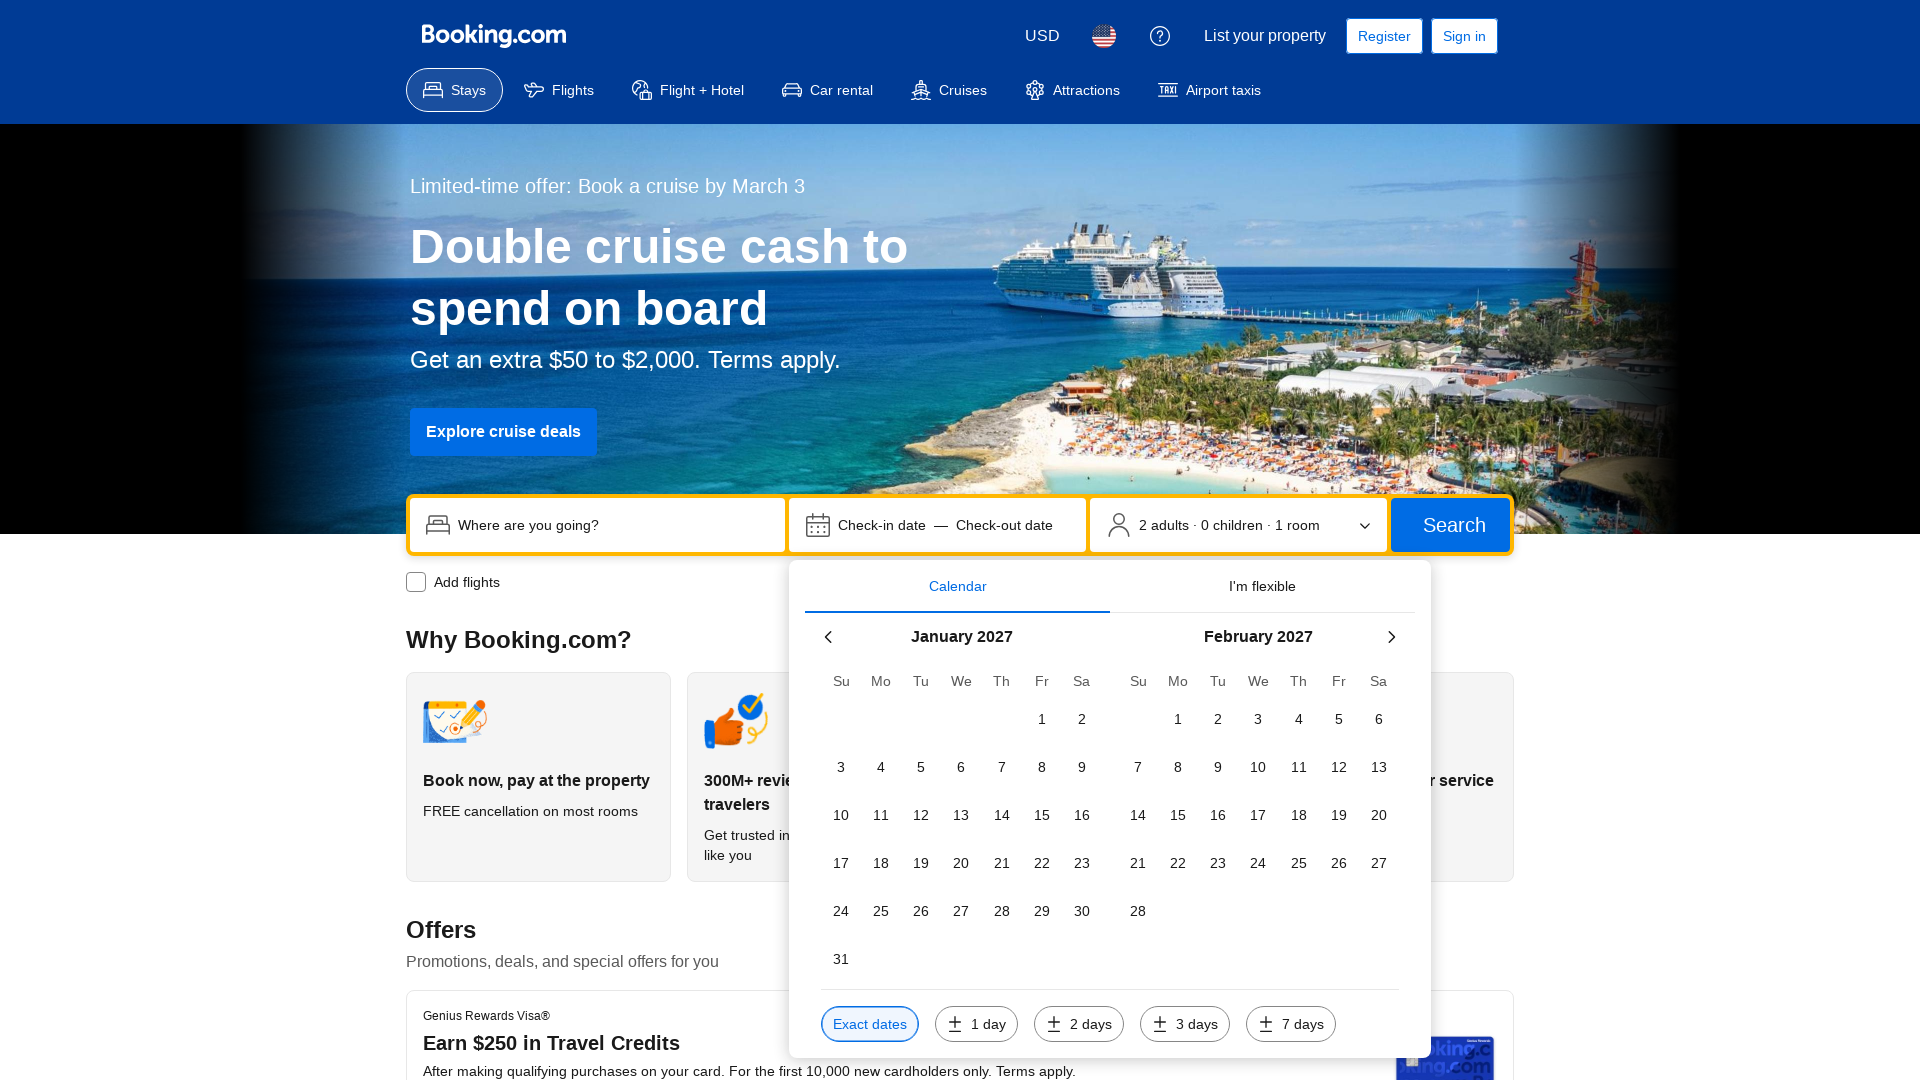

Clicked next month arrow to navigate toward March 2025 at (1391, 637) on [data-testid='searchbox-datepicker-calendar'] button[aria-label='Next month']
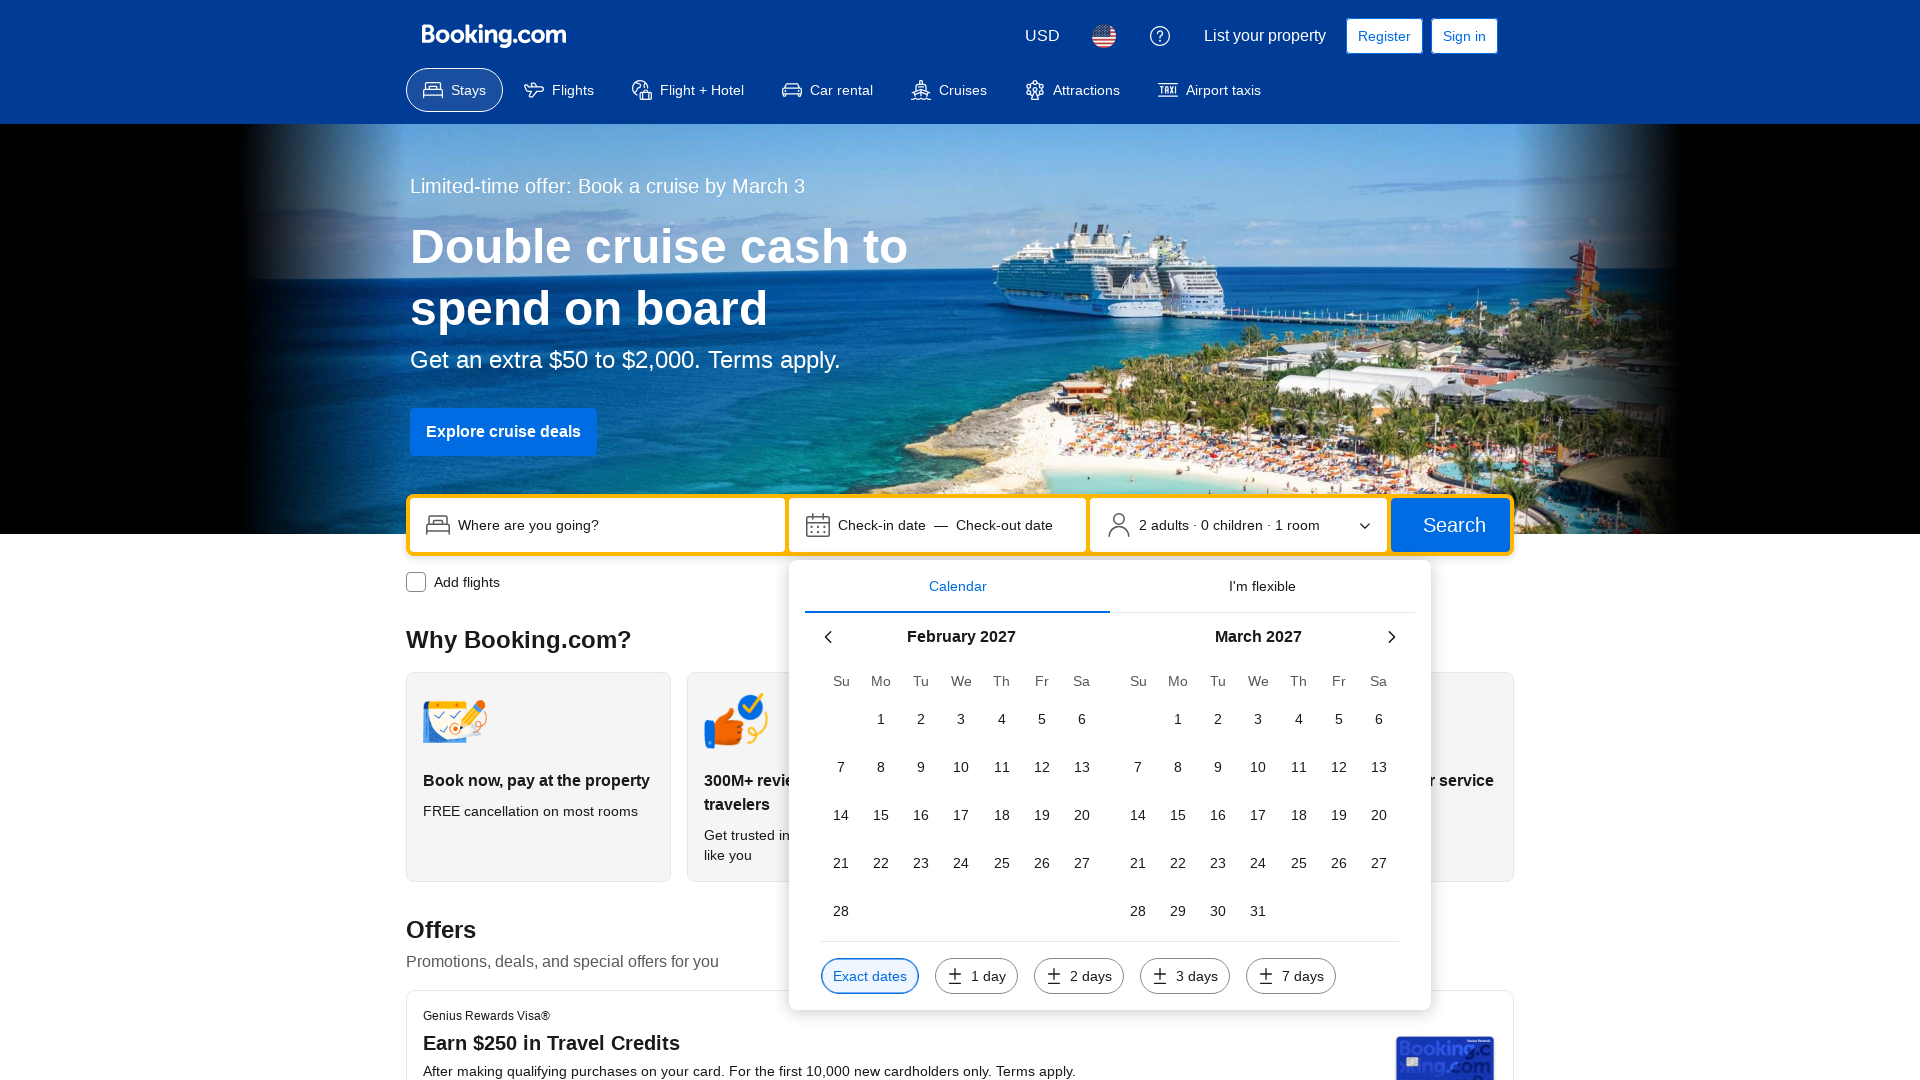

Waited 500ms for calendar to update
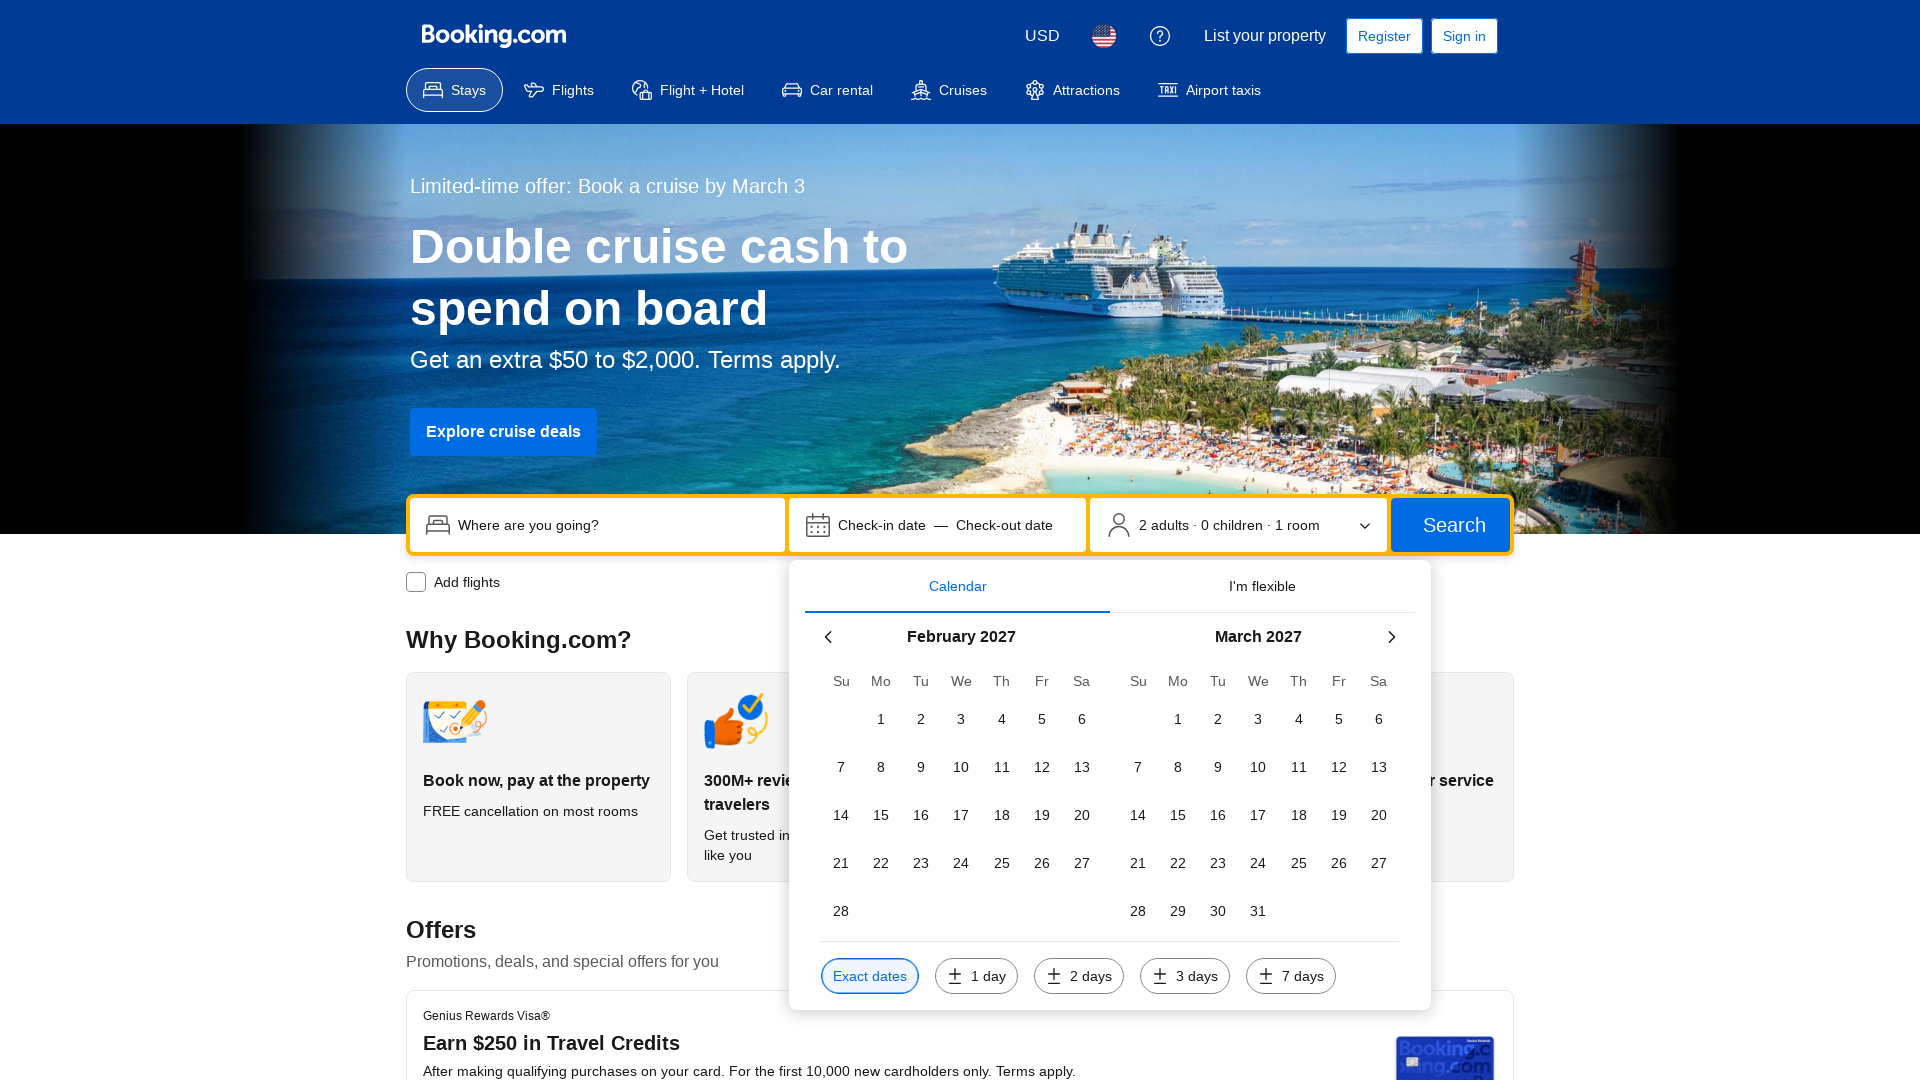

Selected check-in date: 15 at (881, 815) on [data-testid='searchbox-datepicker-calendar'] span:has-text('15')
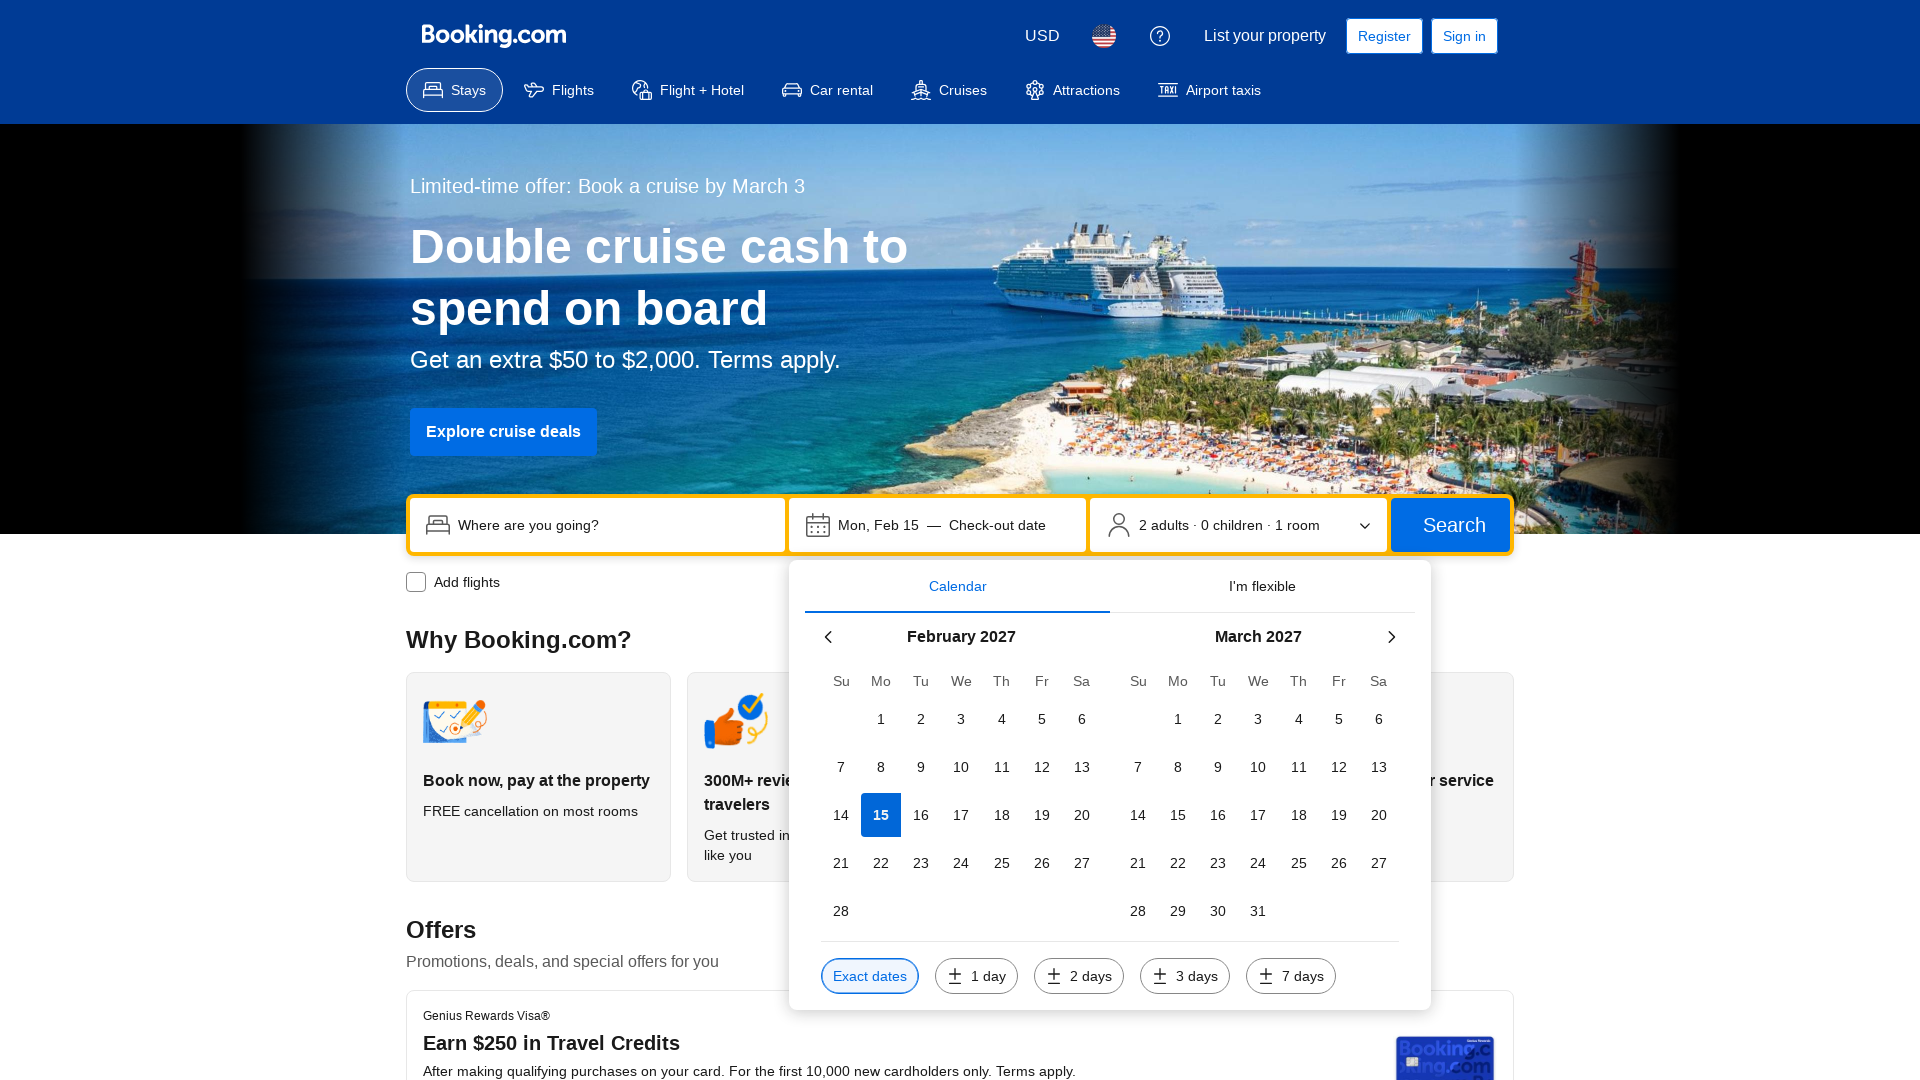

Selected check-out date: 18 at (1002, 815) on [data-testid='searchbox-datepicker-calendar'] span:has-text('18')
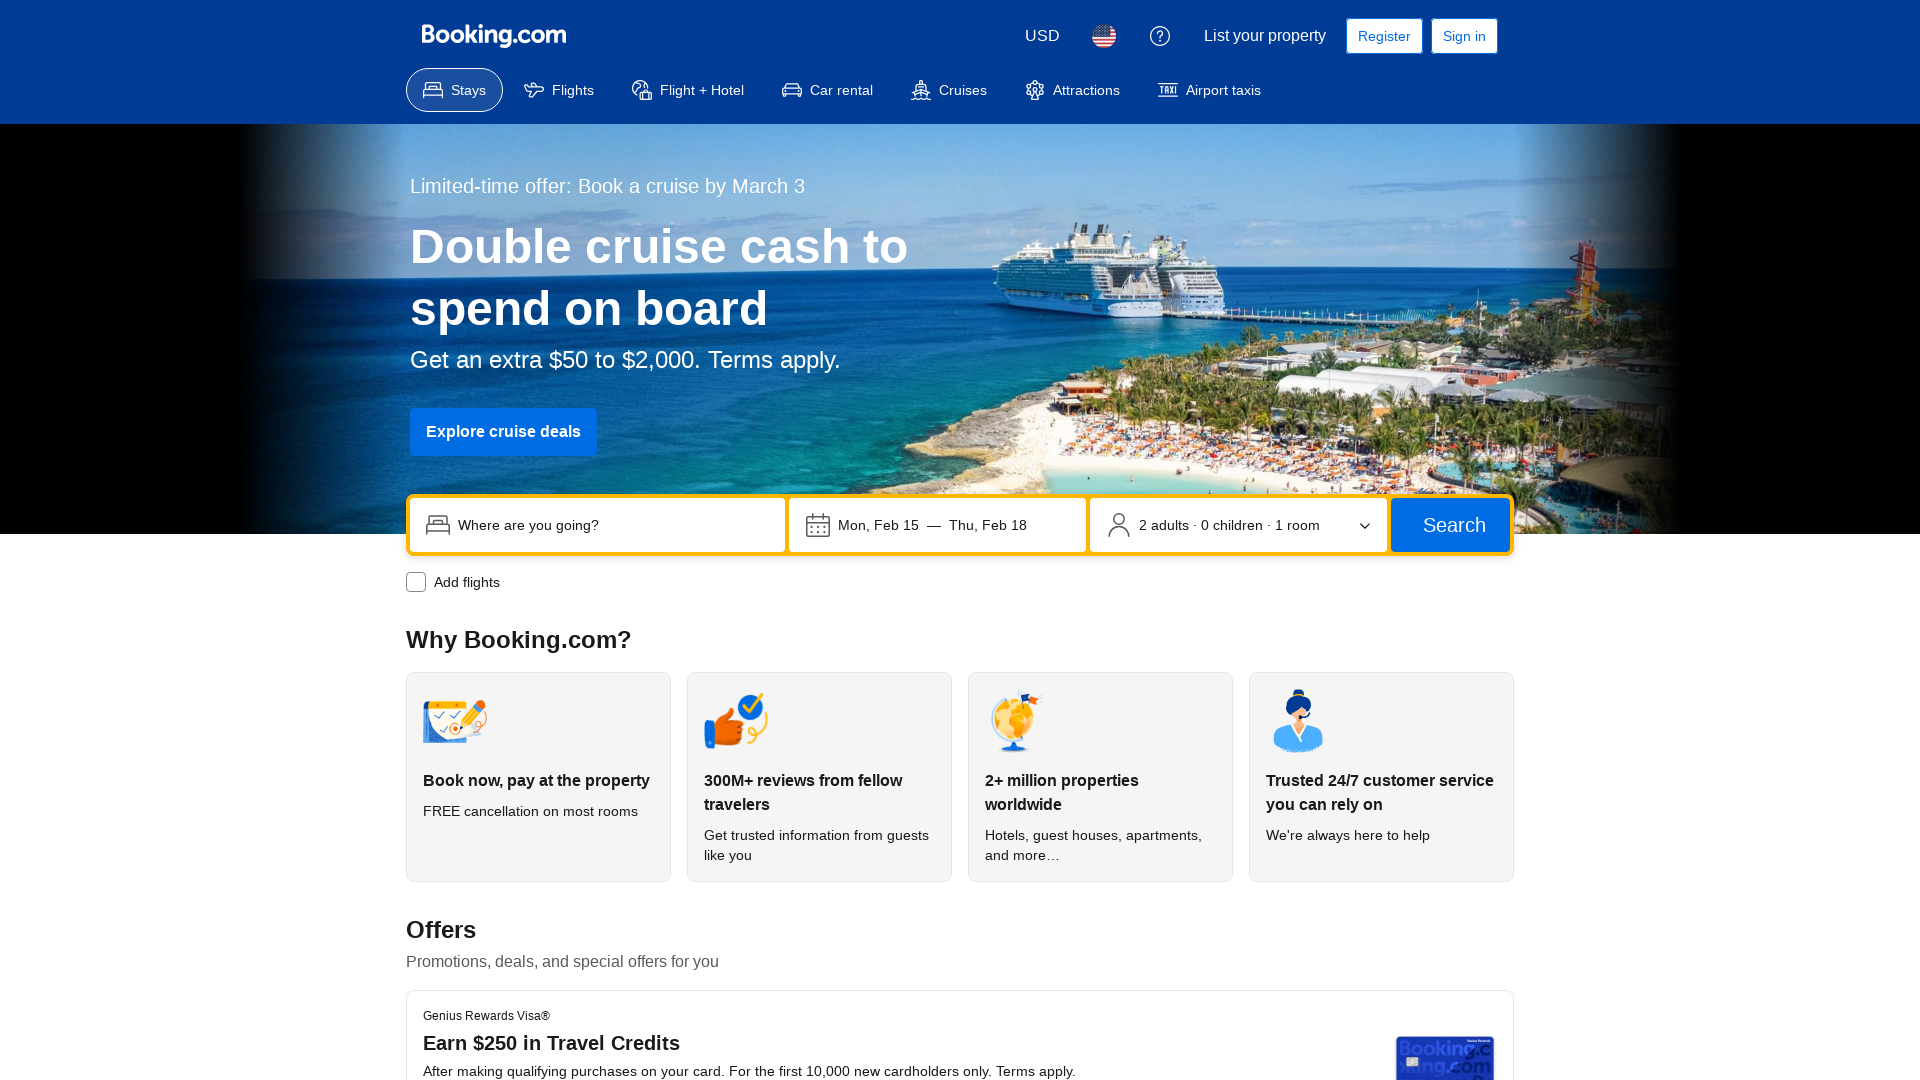

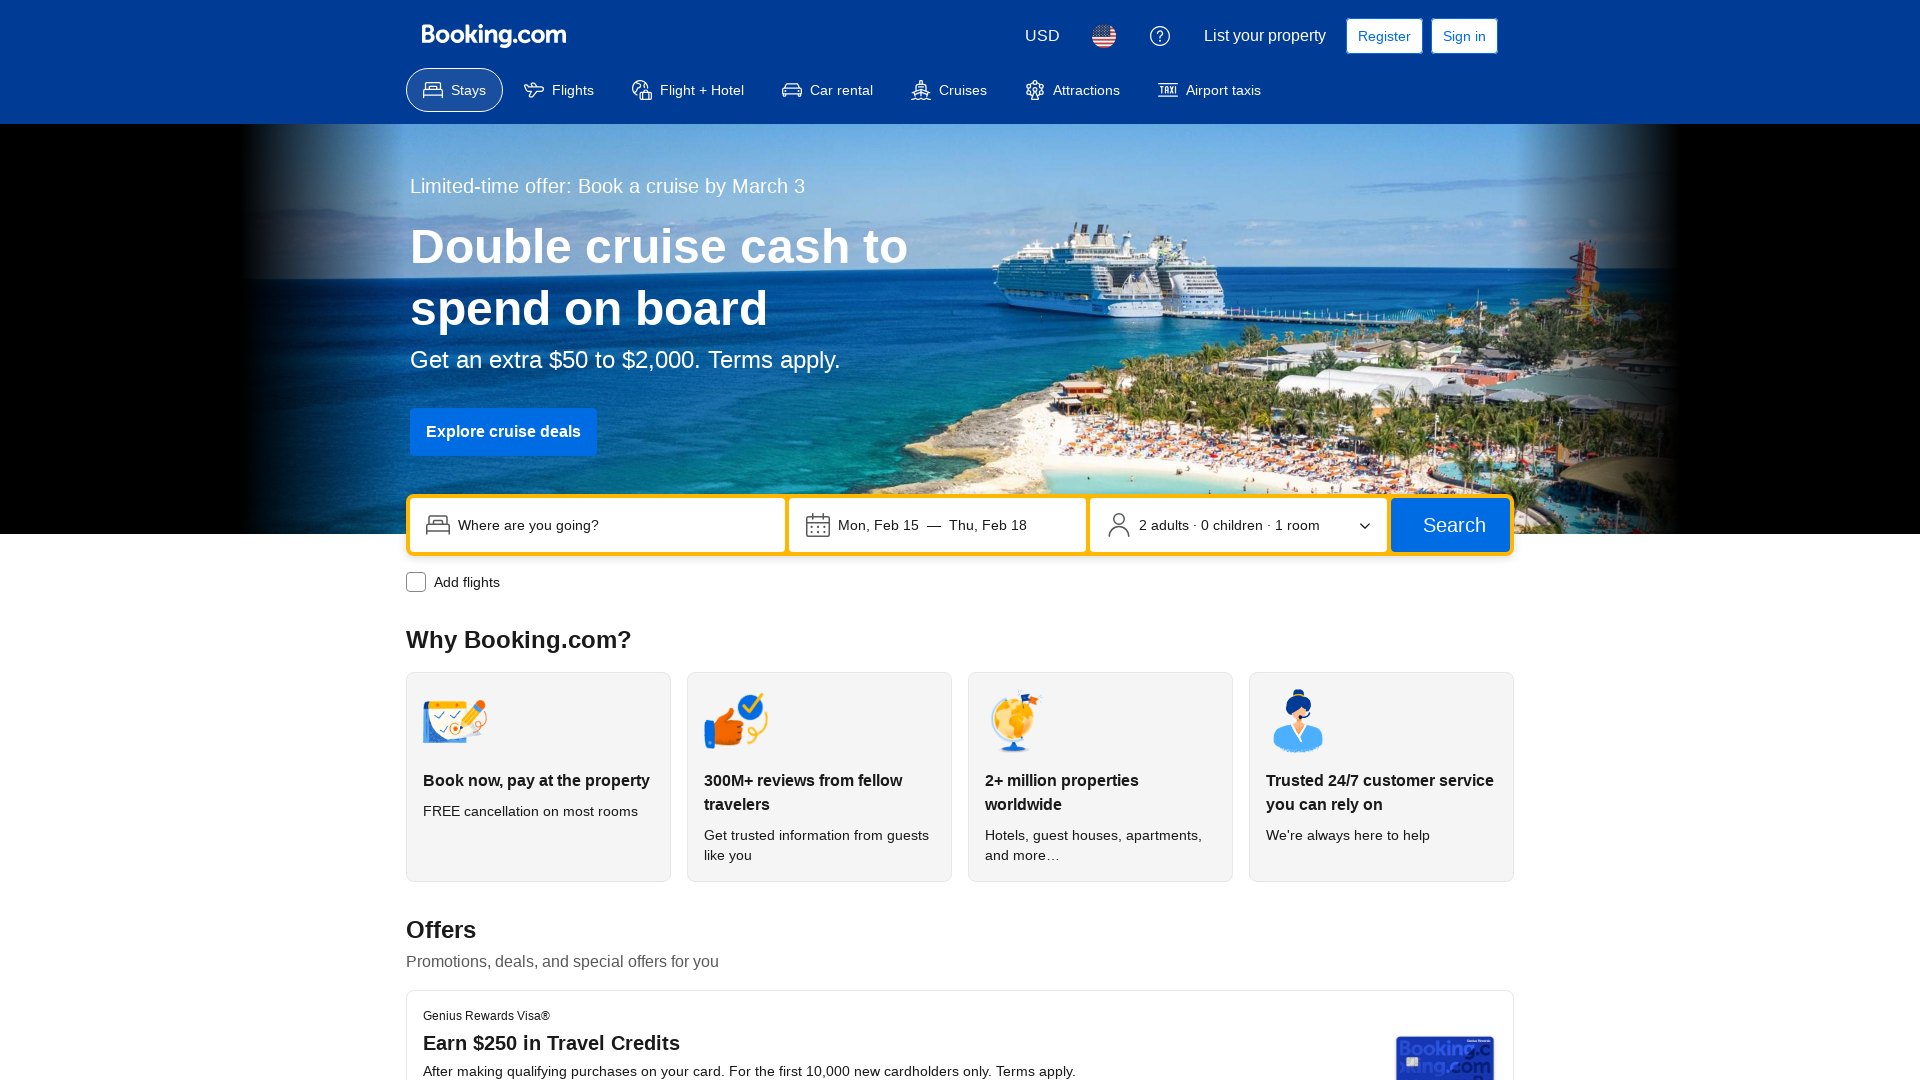